Tests infinite scroll functionality by scrolling 750 pixels down 10 times, then scrolling 750 pixels up 10 times using JavaScript execution.

Starting URL: https://practice.cydeo.com/infinite_scroll

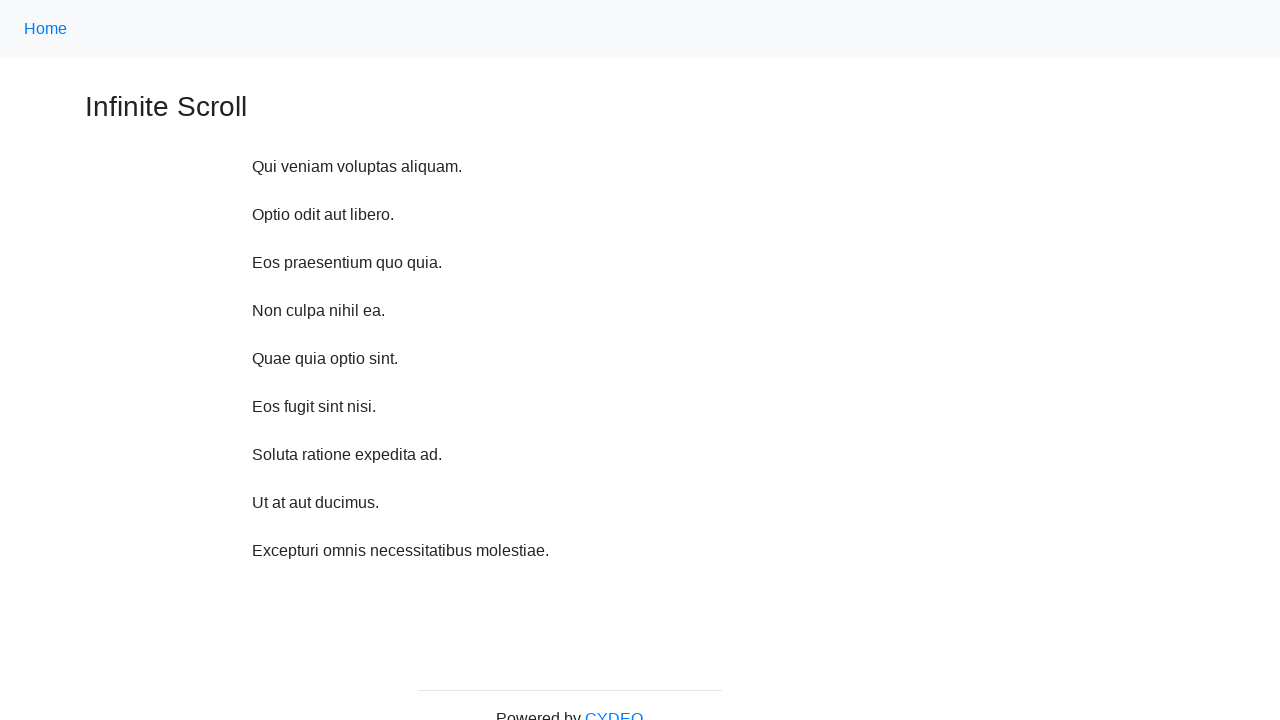

Waited 1 second before scrolling down
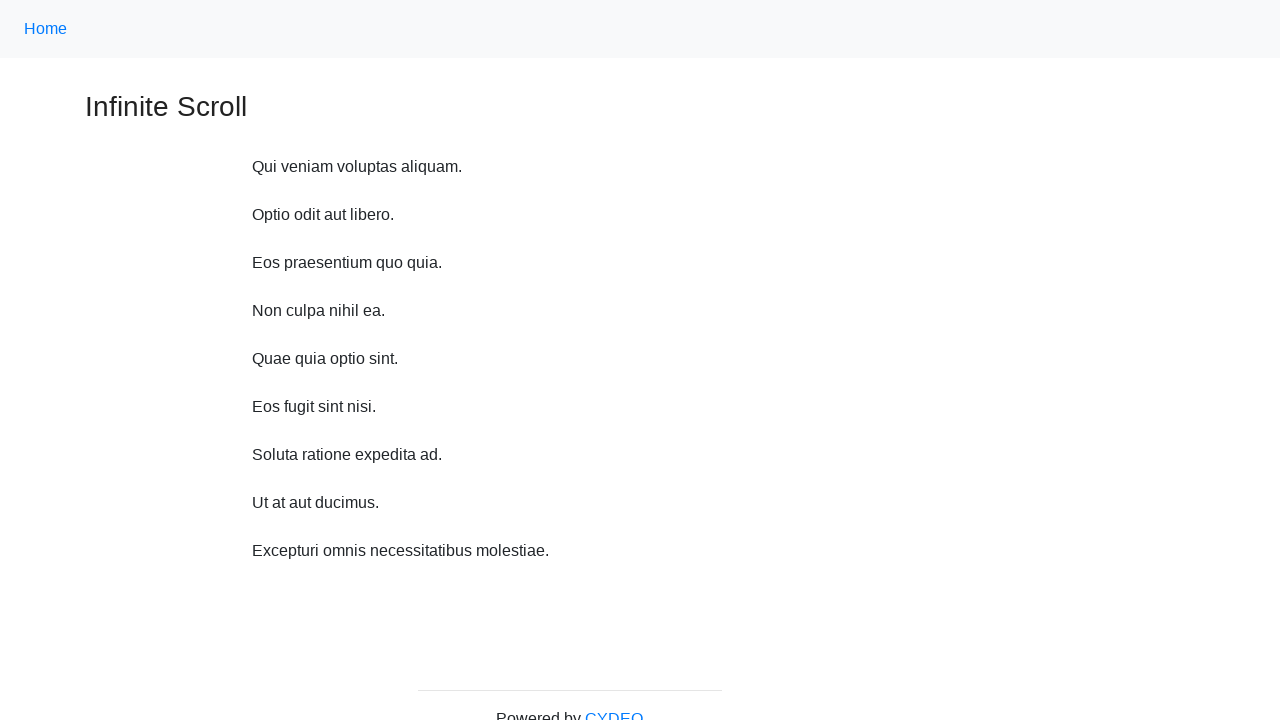

Scrolled down 750 pixels (iteration 1/10)
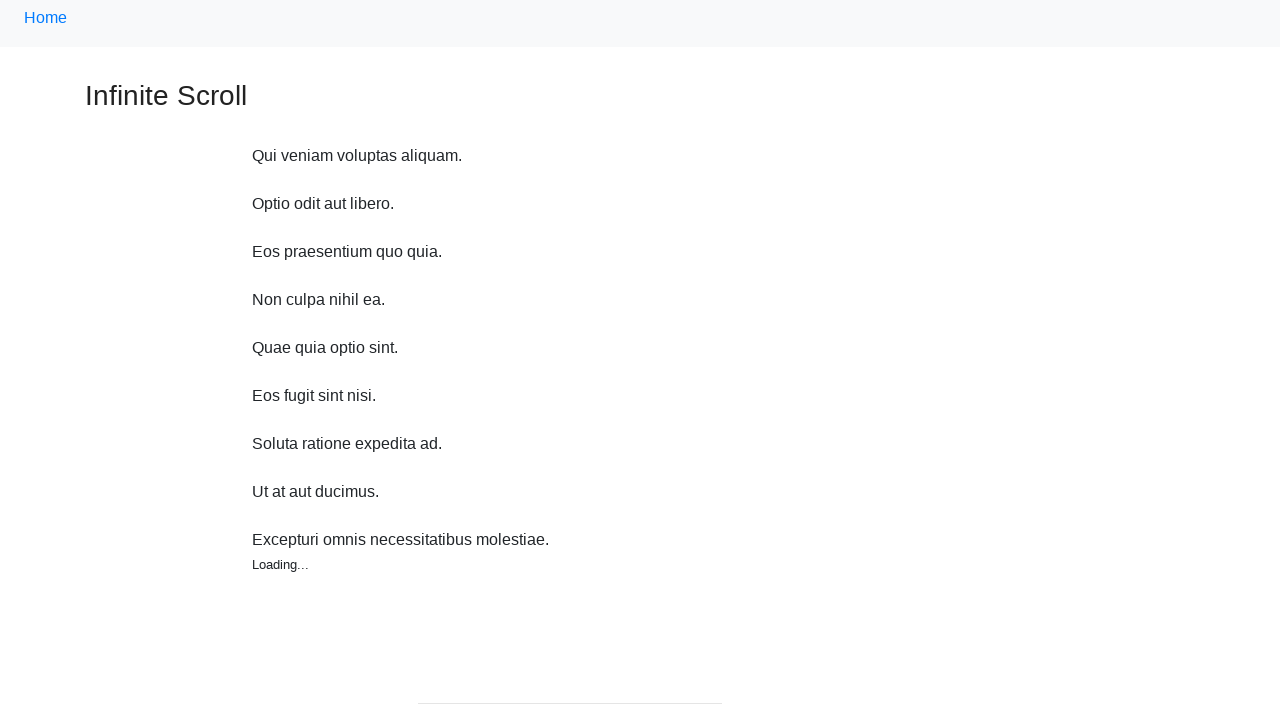

Waited 1 second before scrolling down
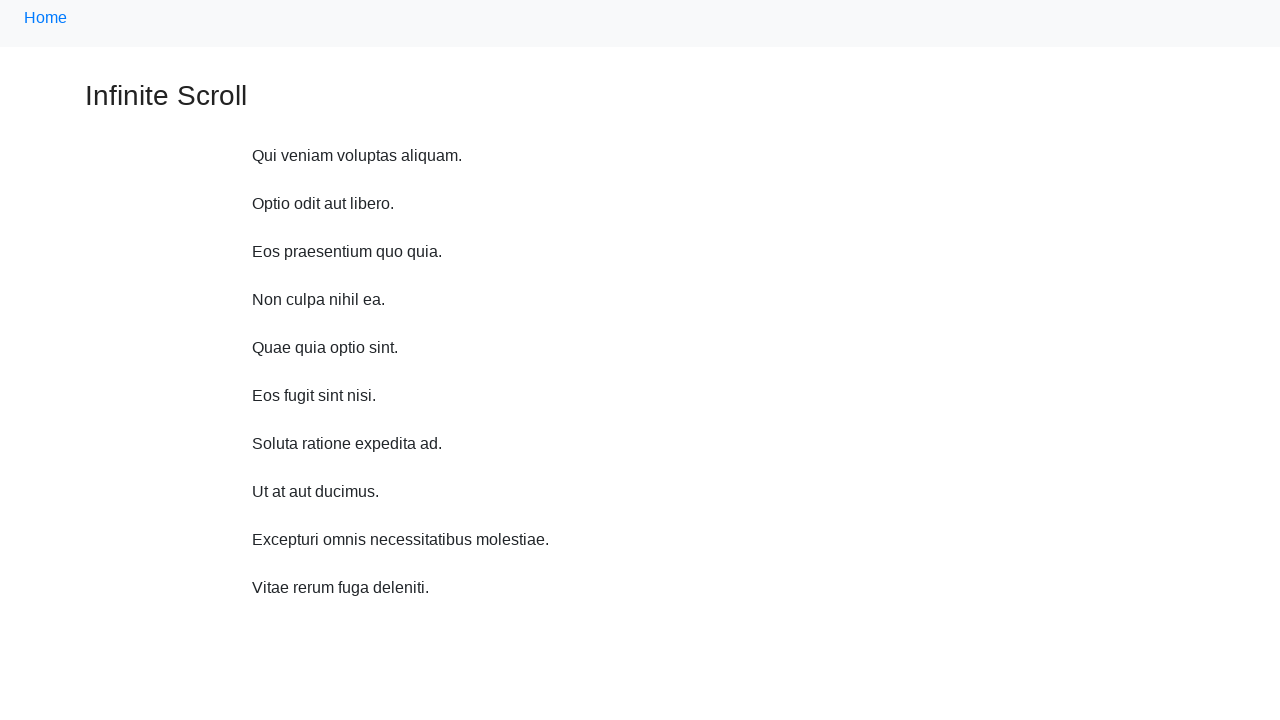

Scrolled down 750 pixels (iteration 2/10)
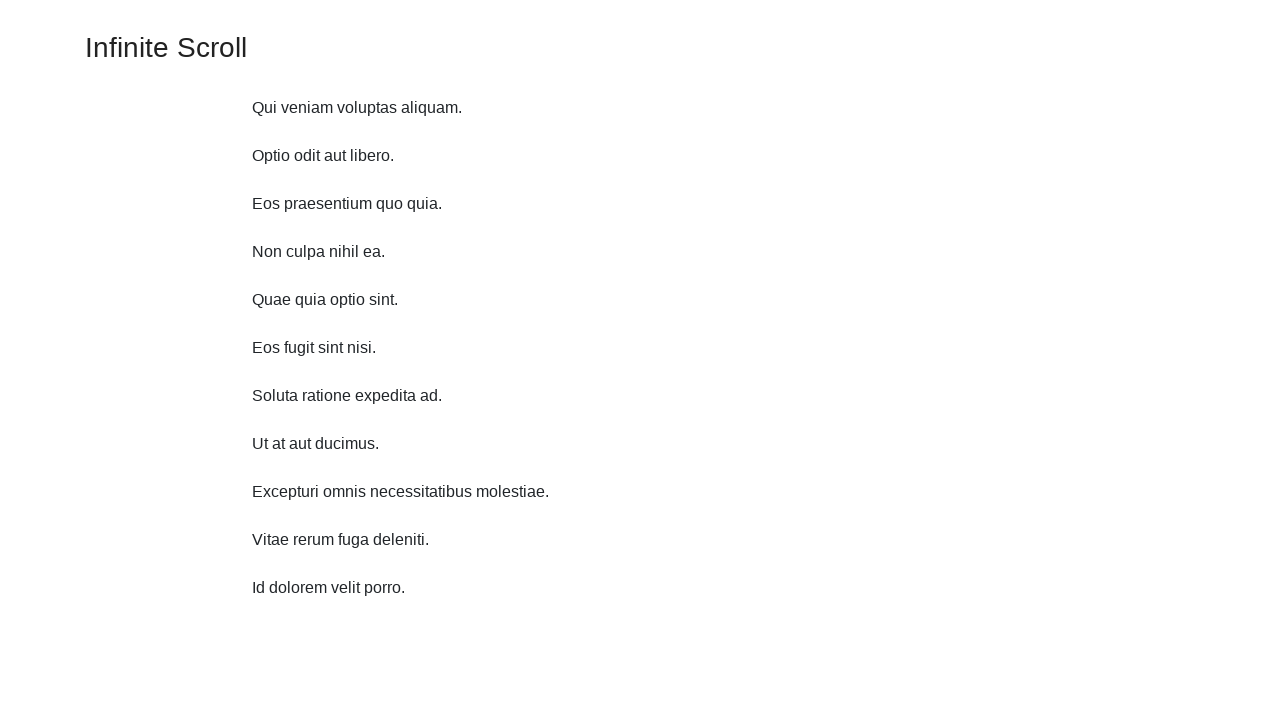

Waited 1 second before scrolling down
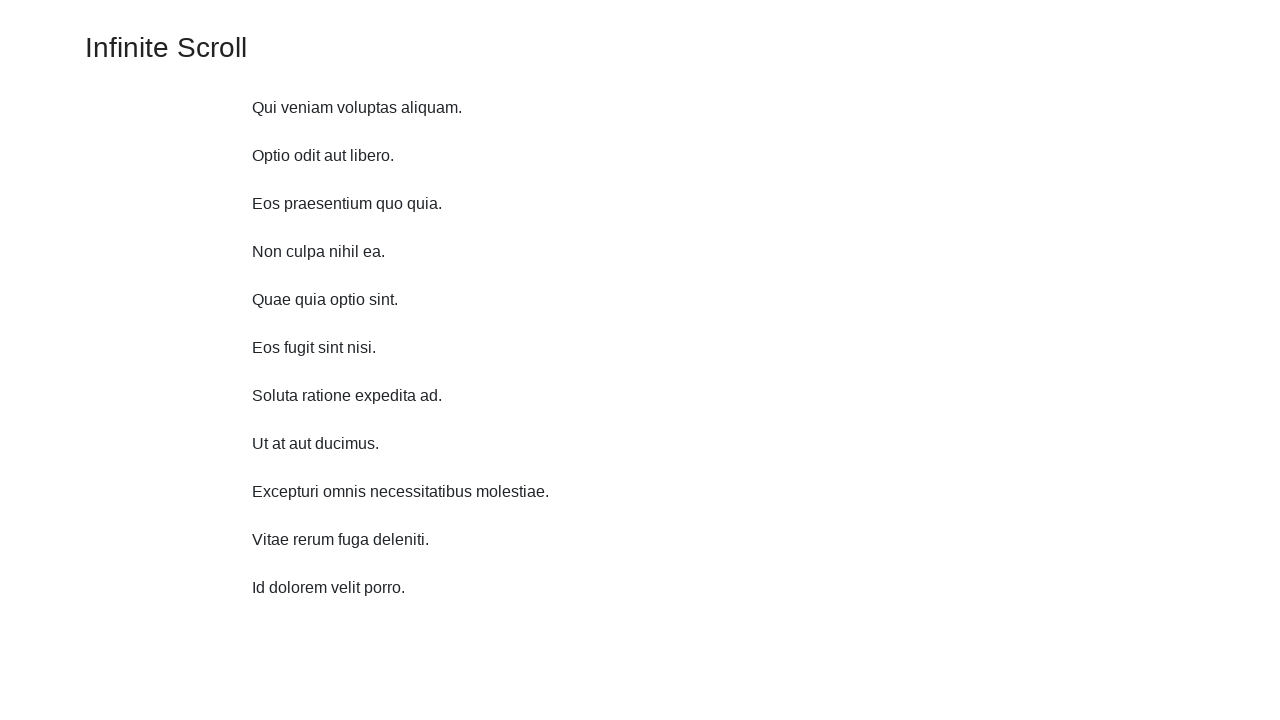

Scrolled down 750 pixels (iteration 3/10)
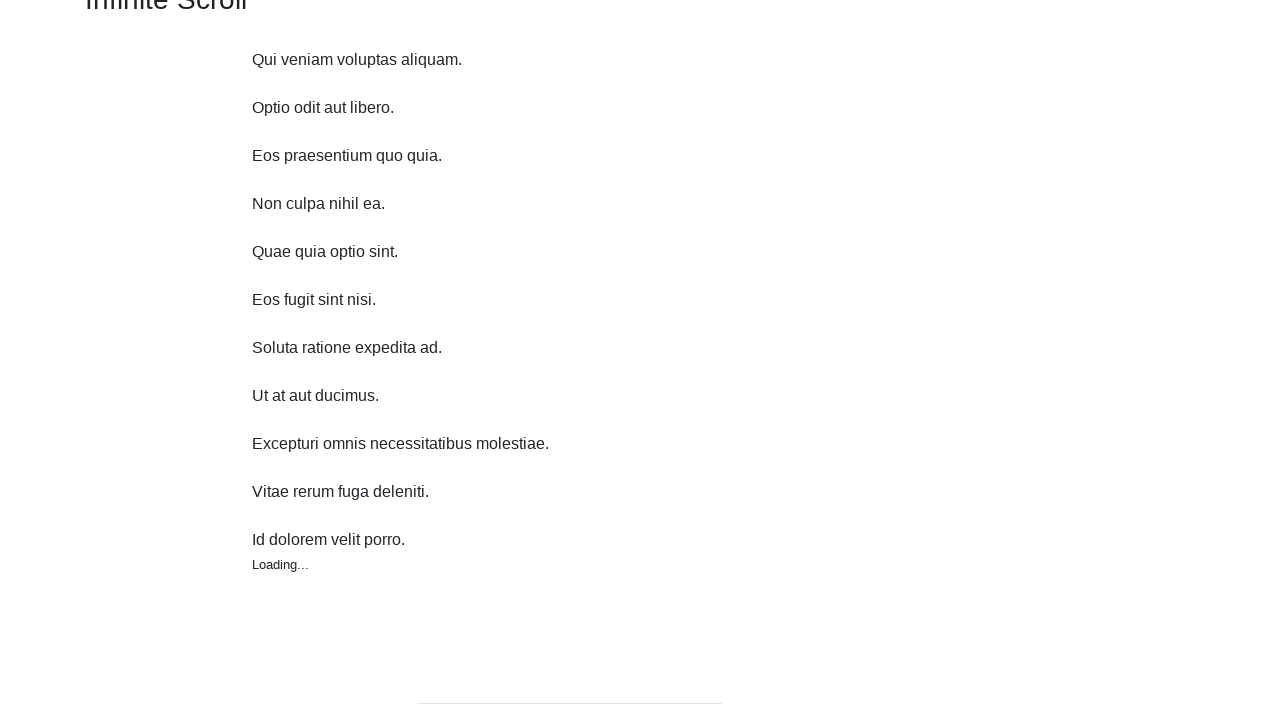

Waited 1 second before scrolling down
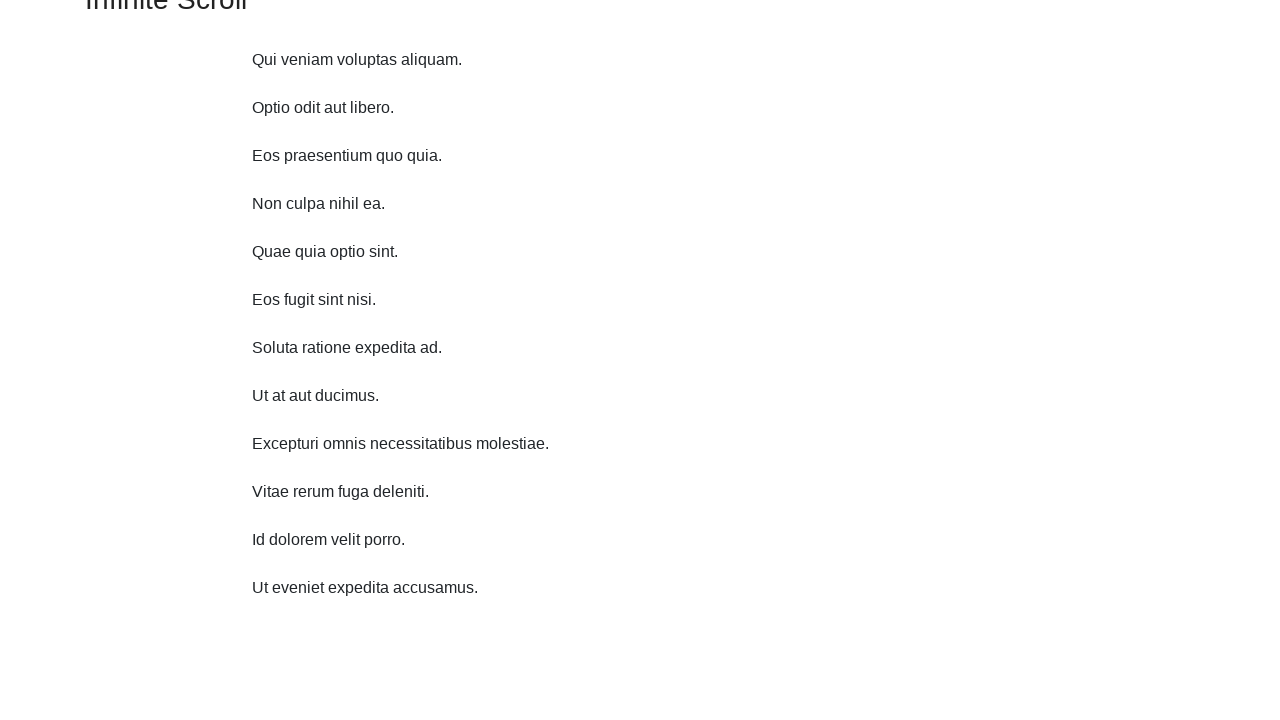

Scrolled down 750 pixels (iteration 4/10)
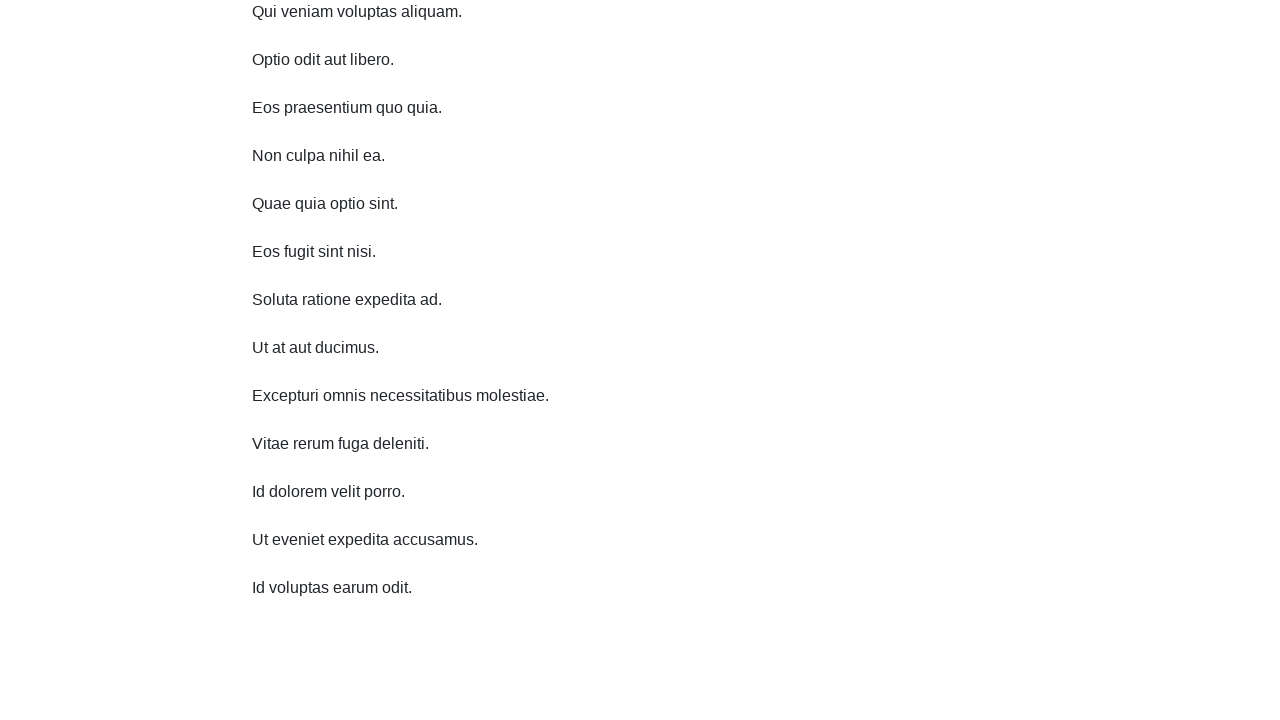

Waited 1 second before scrolling down
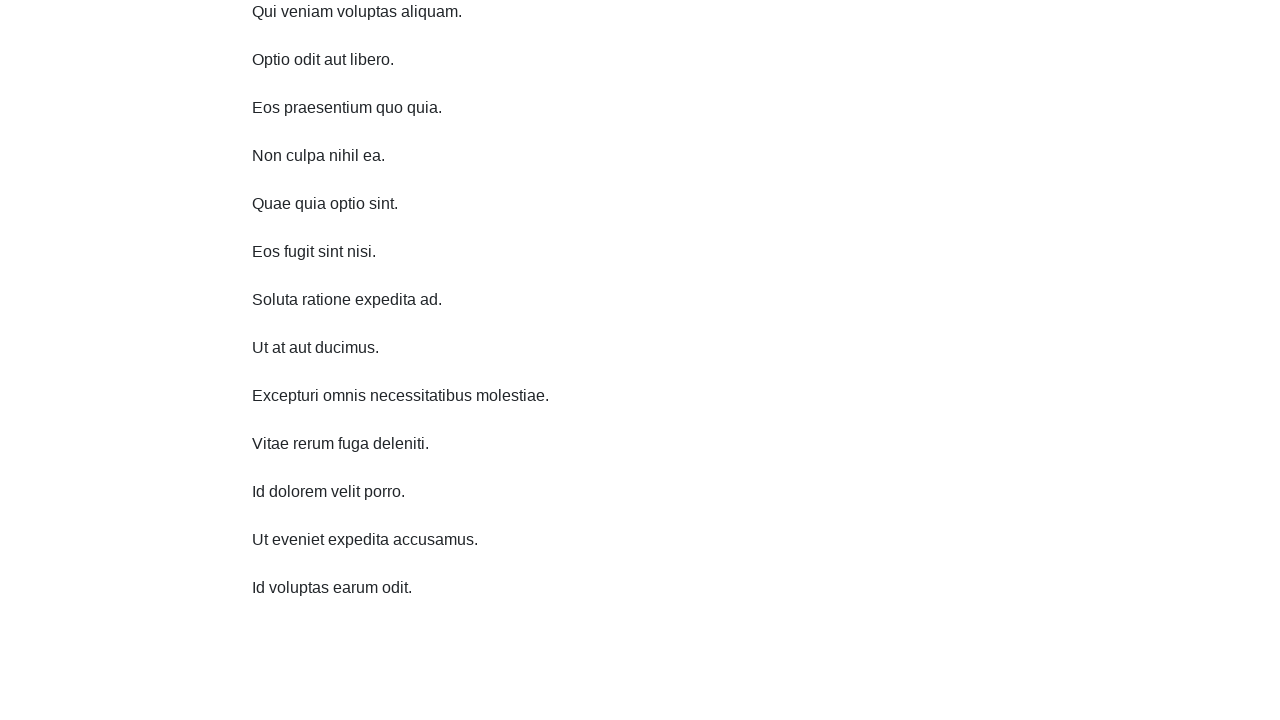

Scrolled down 750 pixels (iteration 5/10)
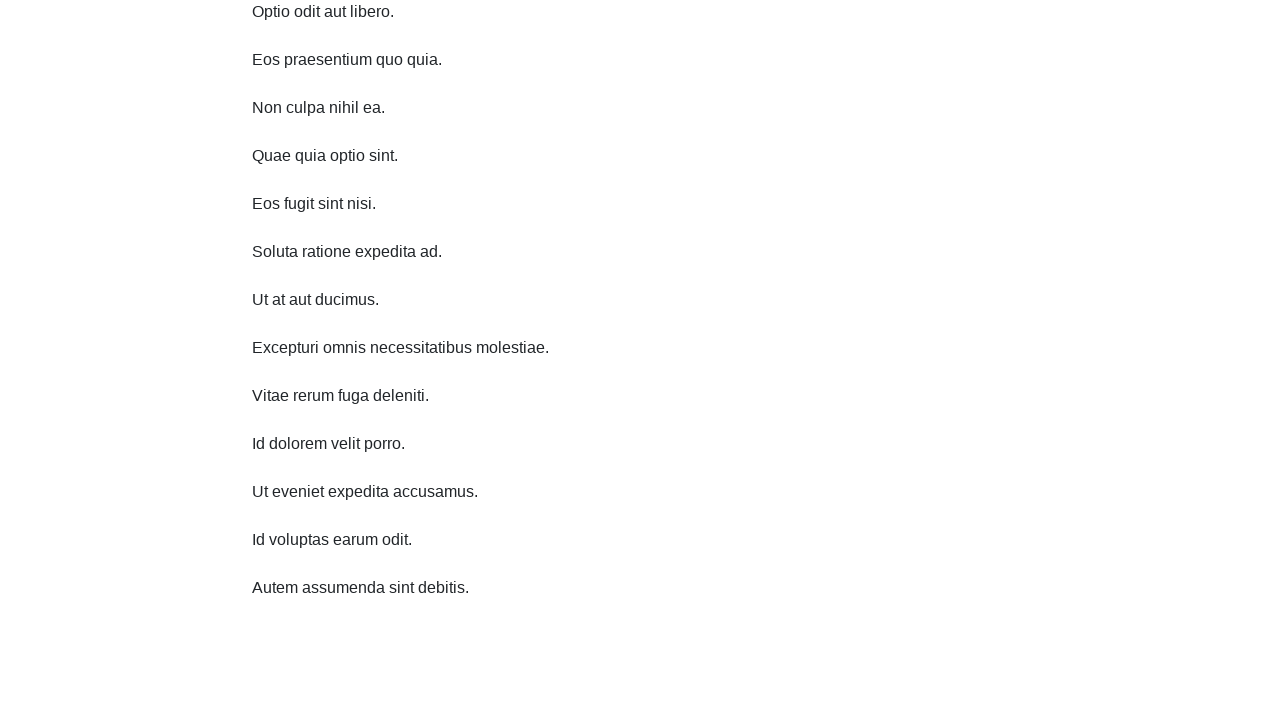

Waited 1 second before scrolling down
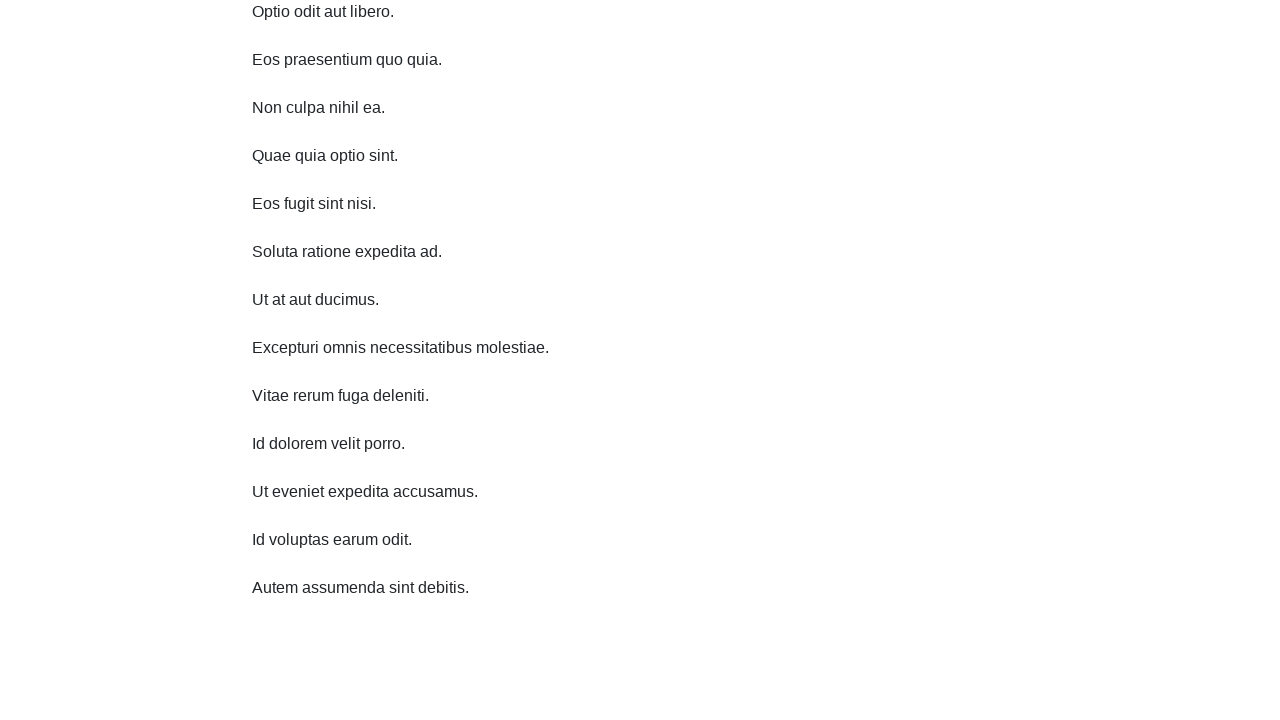

Scrolled down 750 pixels (iteration 6/10)
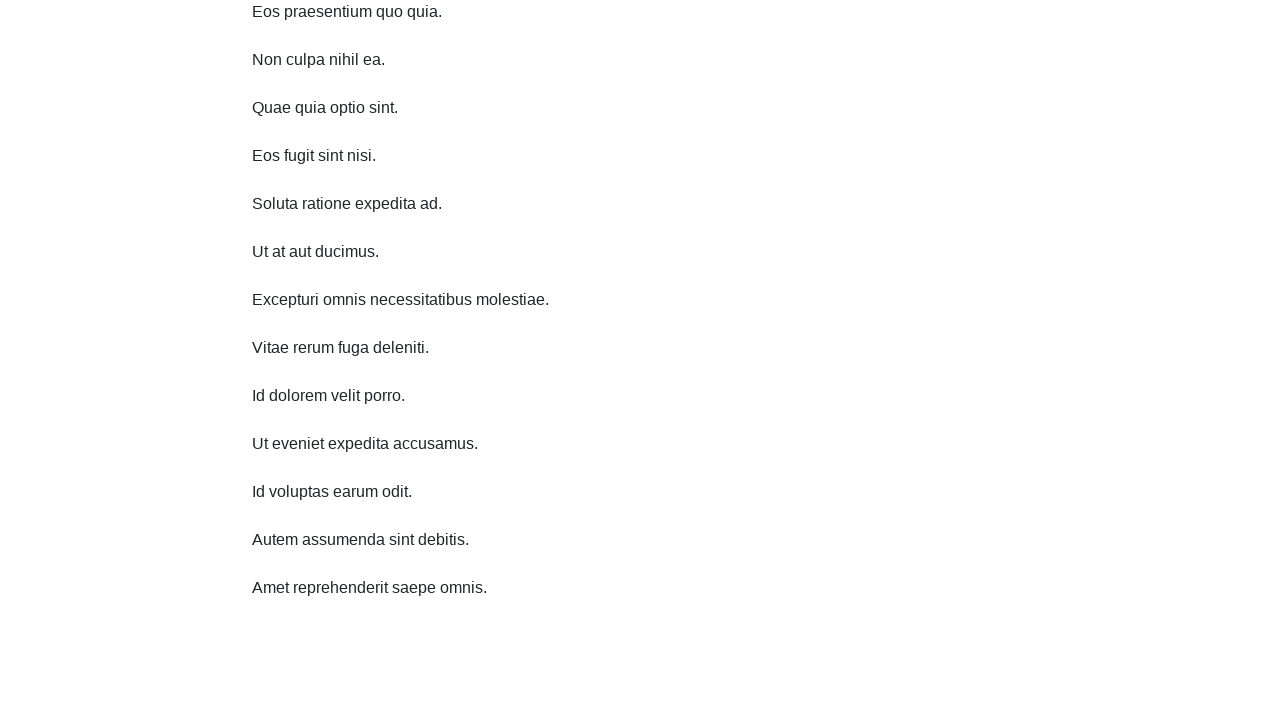

Waited 1 second before scrolling down
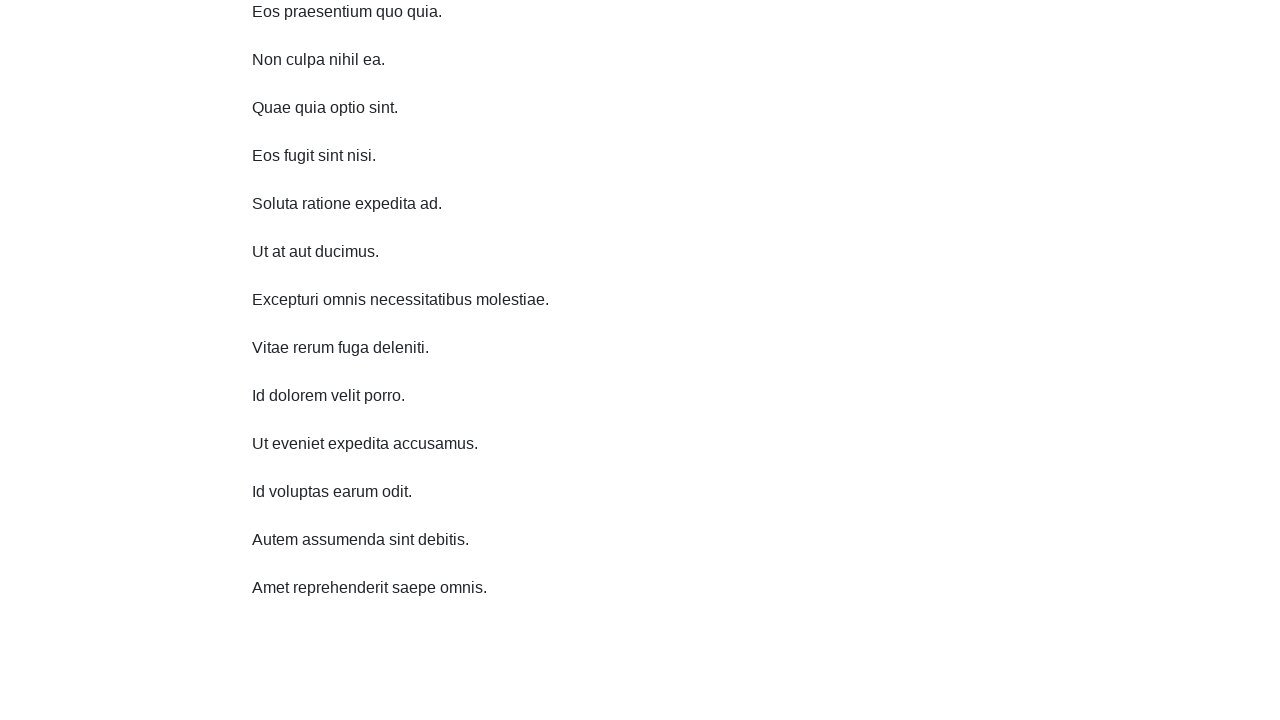

Scrolled down 750 pixels (iteration 7/10)
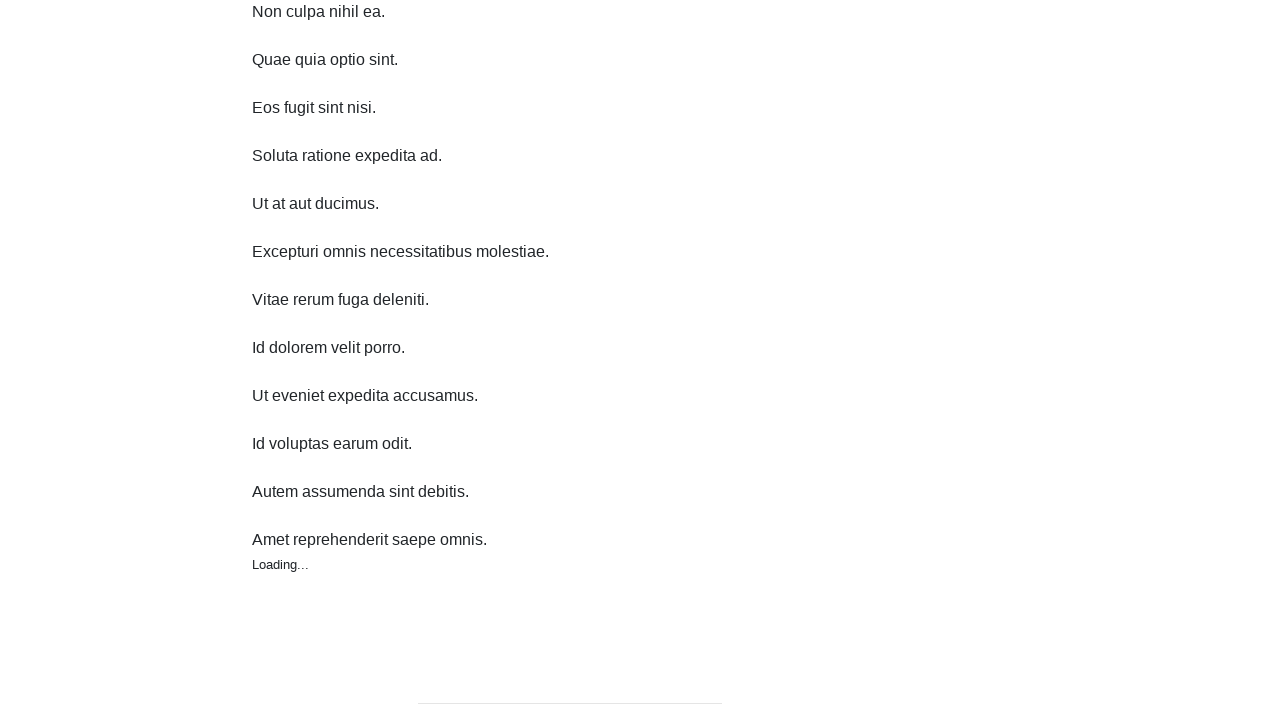

Waited 1 second before scrolling down
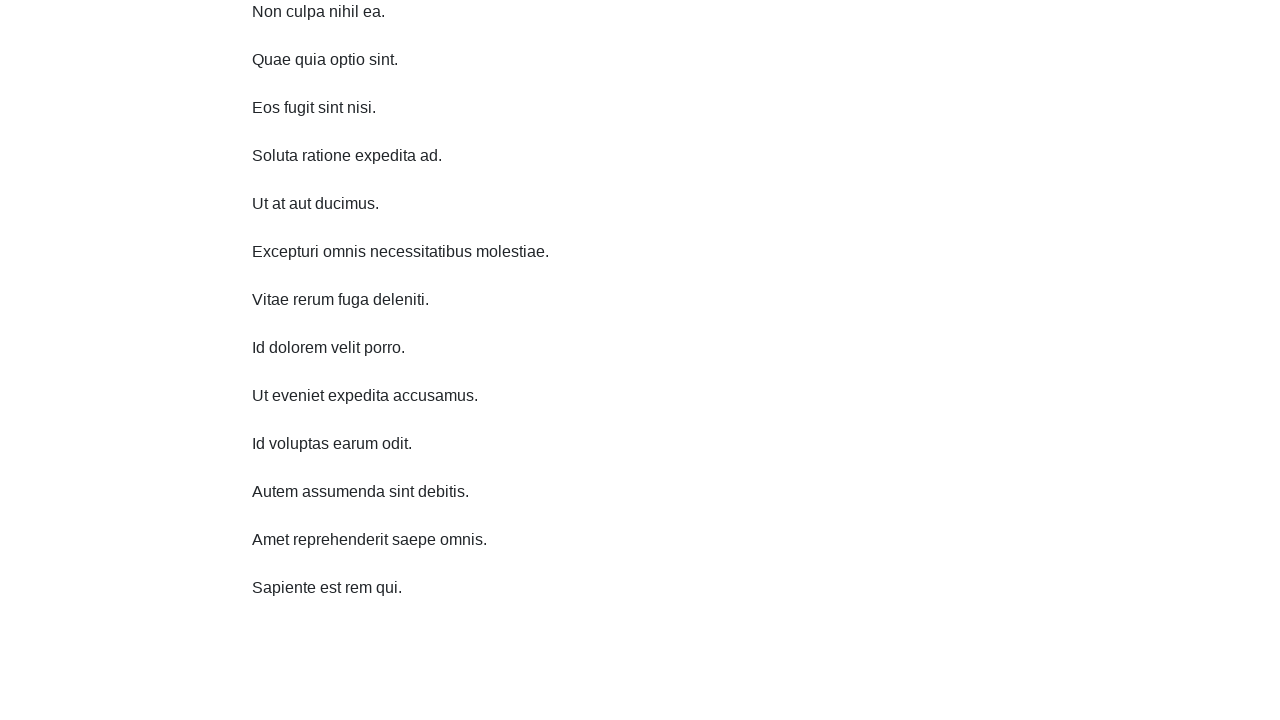

Scrolled down 750 pixels (iteration 8/10)
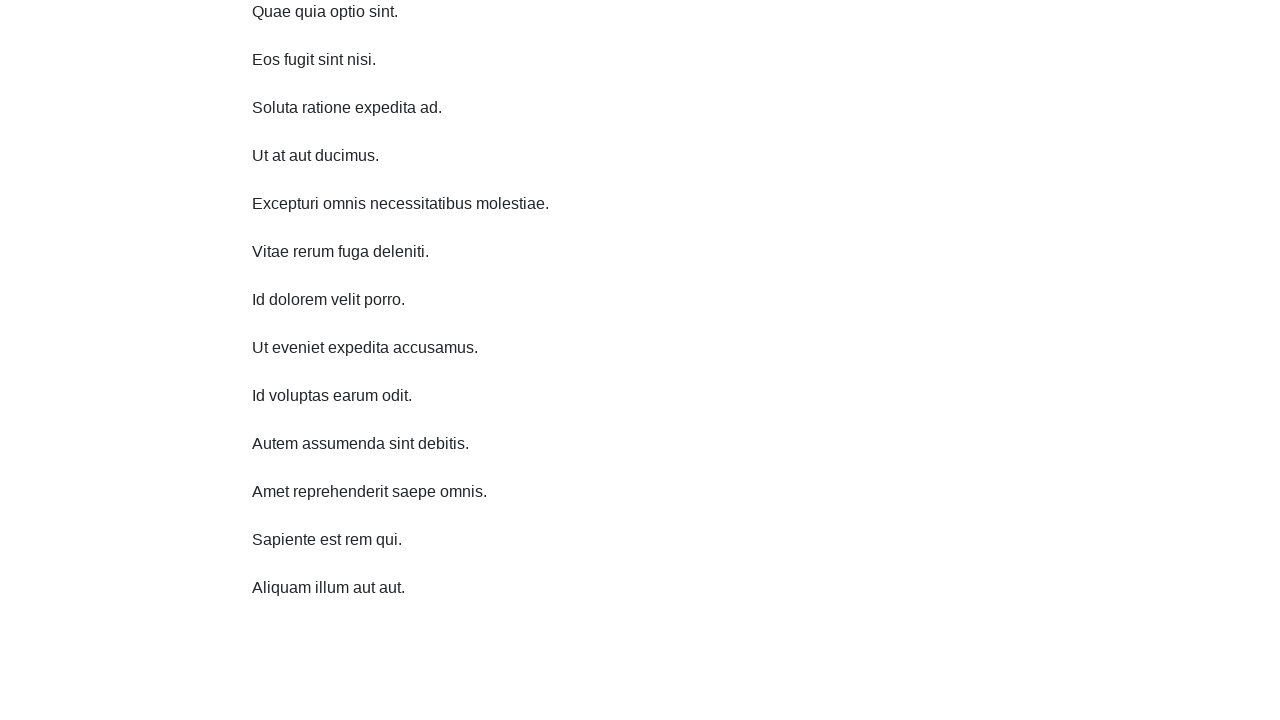

Waited 1 second before scrolling down
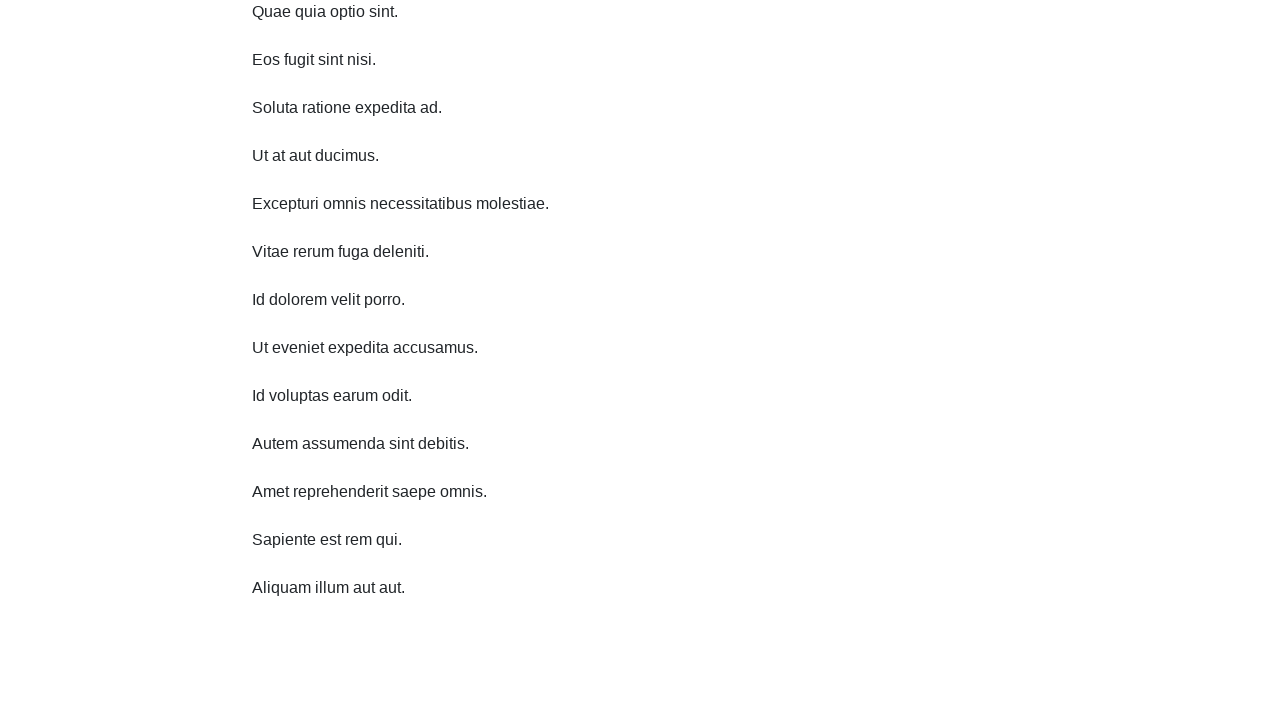

Scrolled down 750 pixels (iteration 9/10)
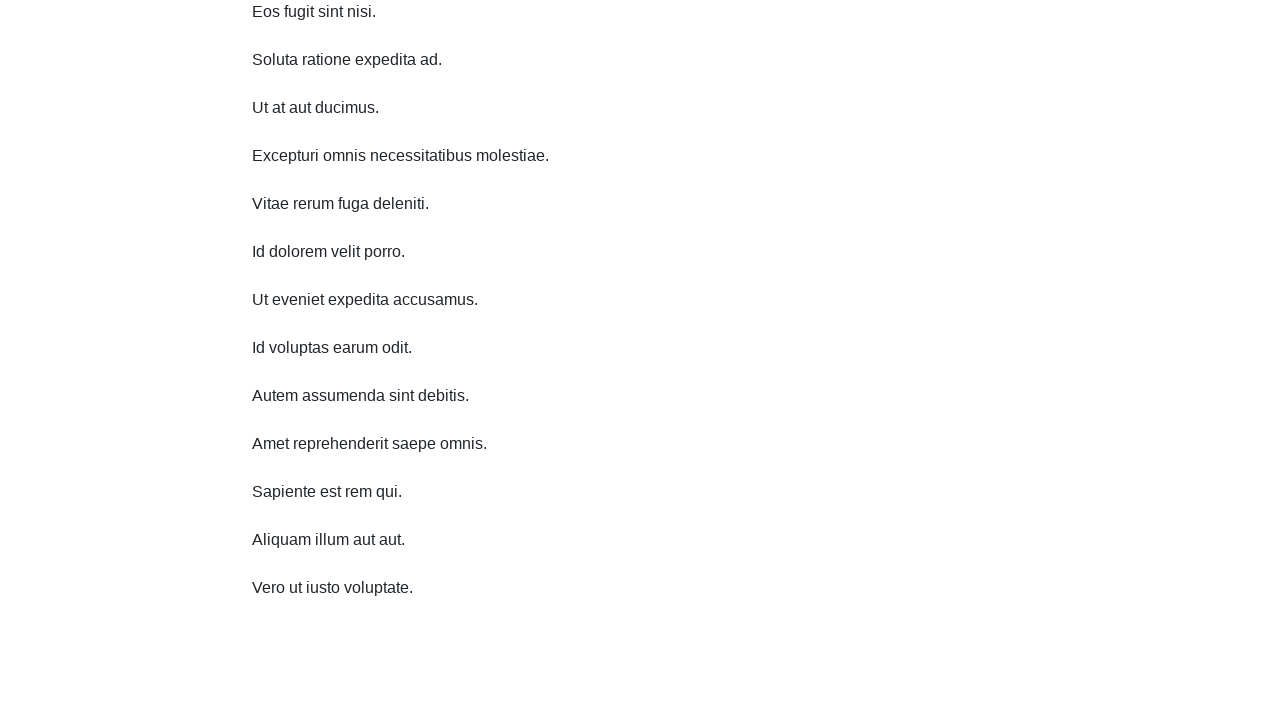

Waited 1 second before scrolling down
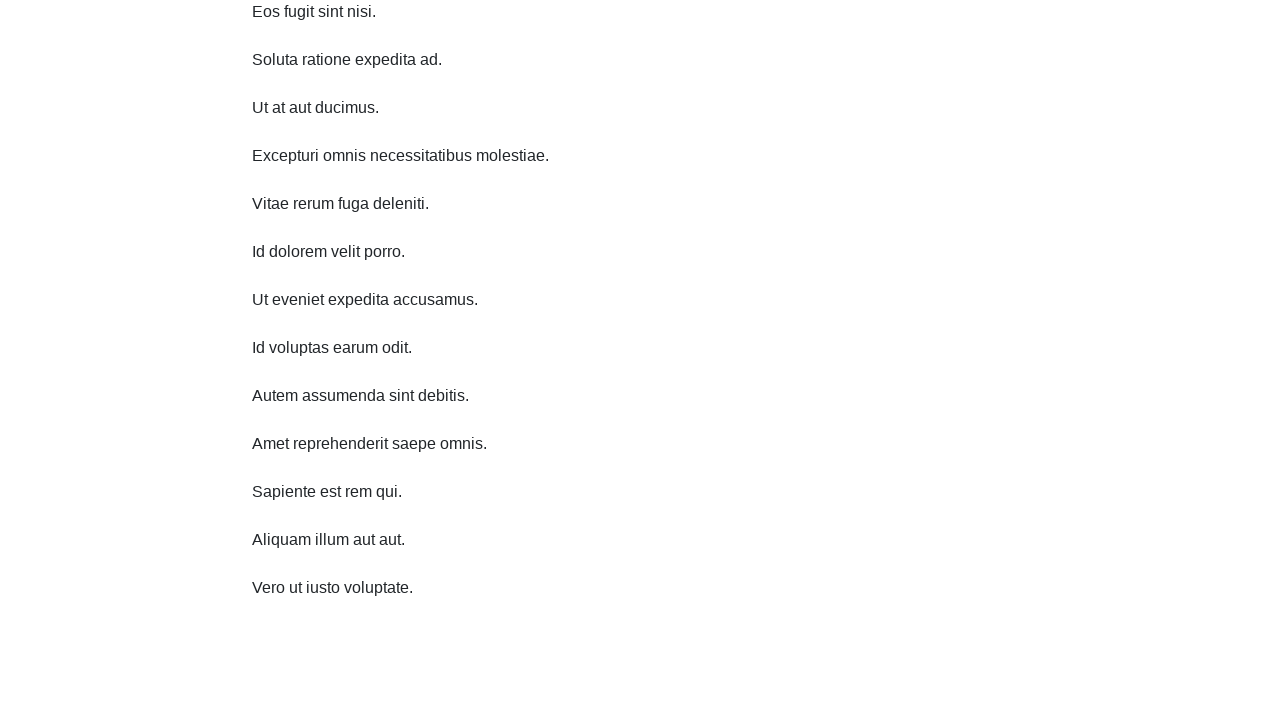

Scrolled down 750 pixels (iteration 10/10)
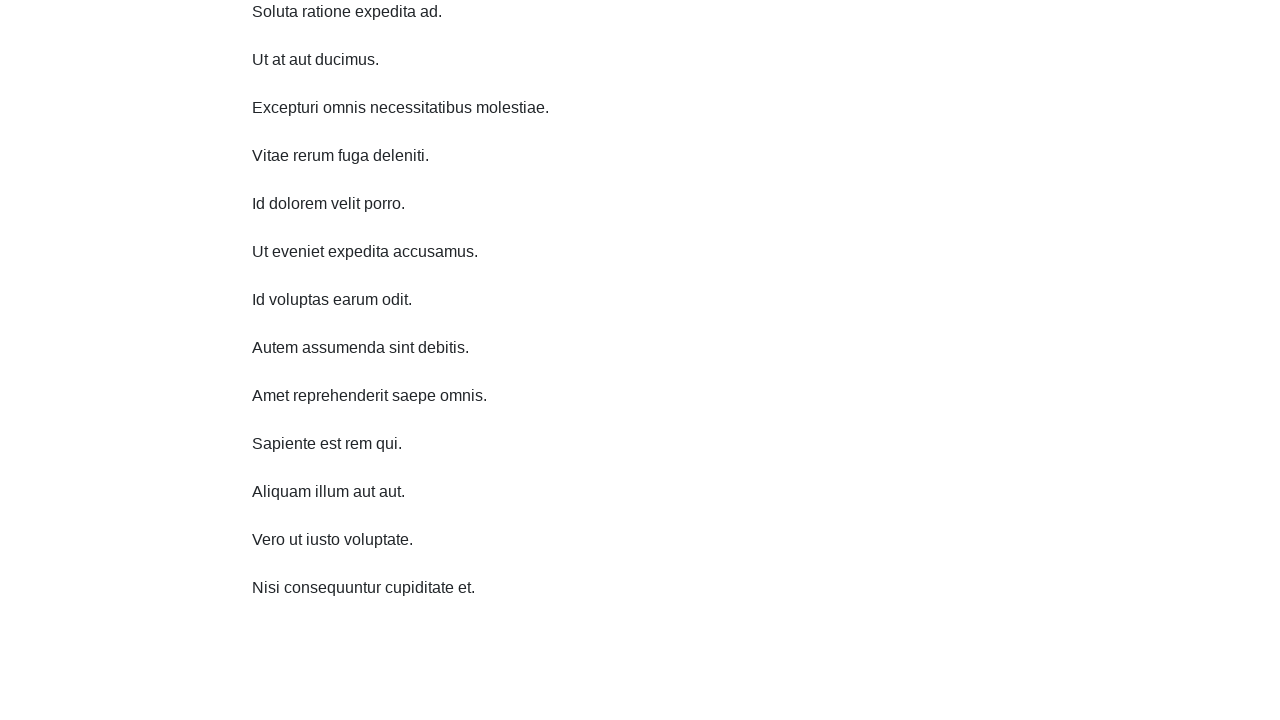

Waited 1 second before scrolling up
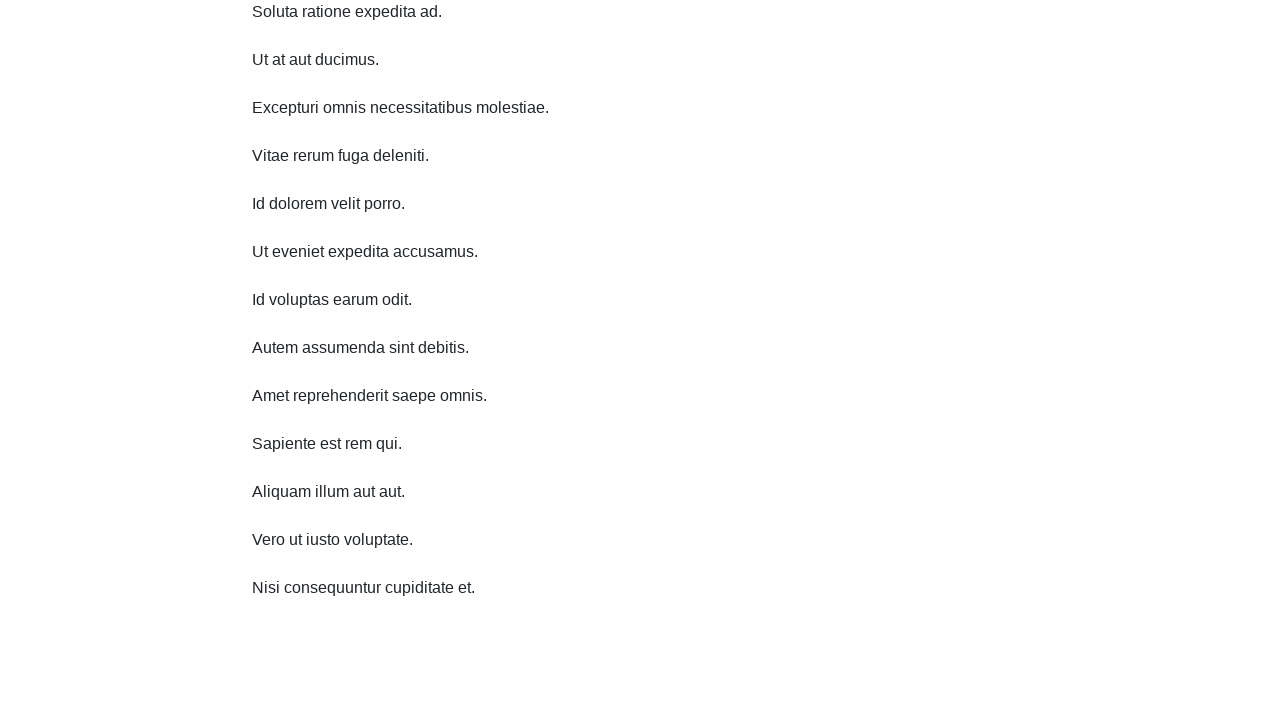

Scrolled up 750 pixels (iteration 1/10)
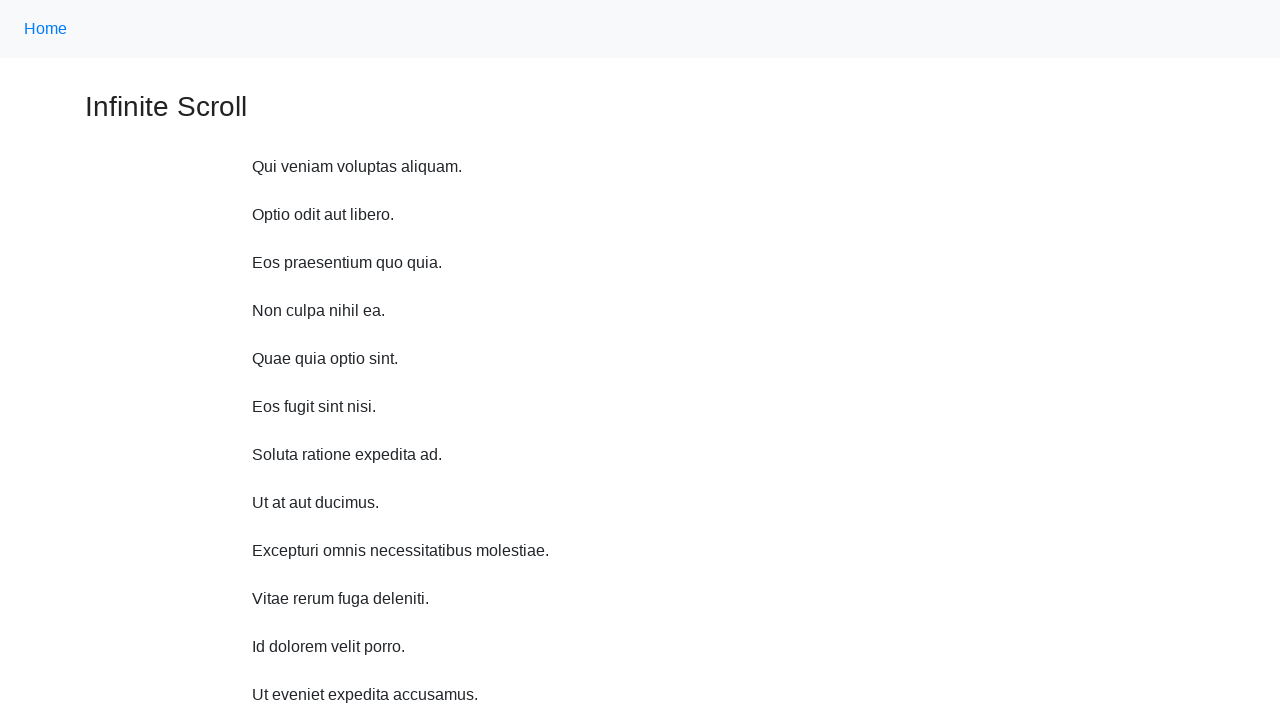

Waited 1 second before scrolling up
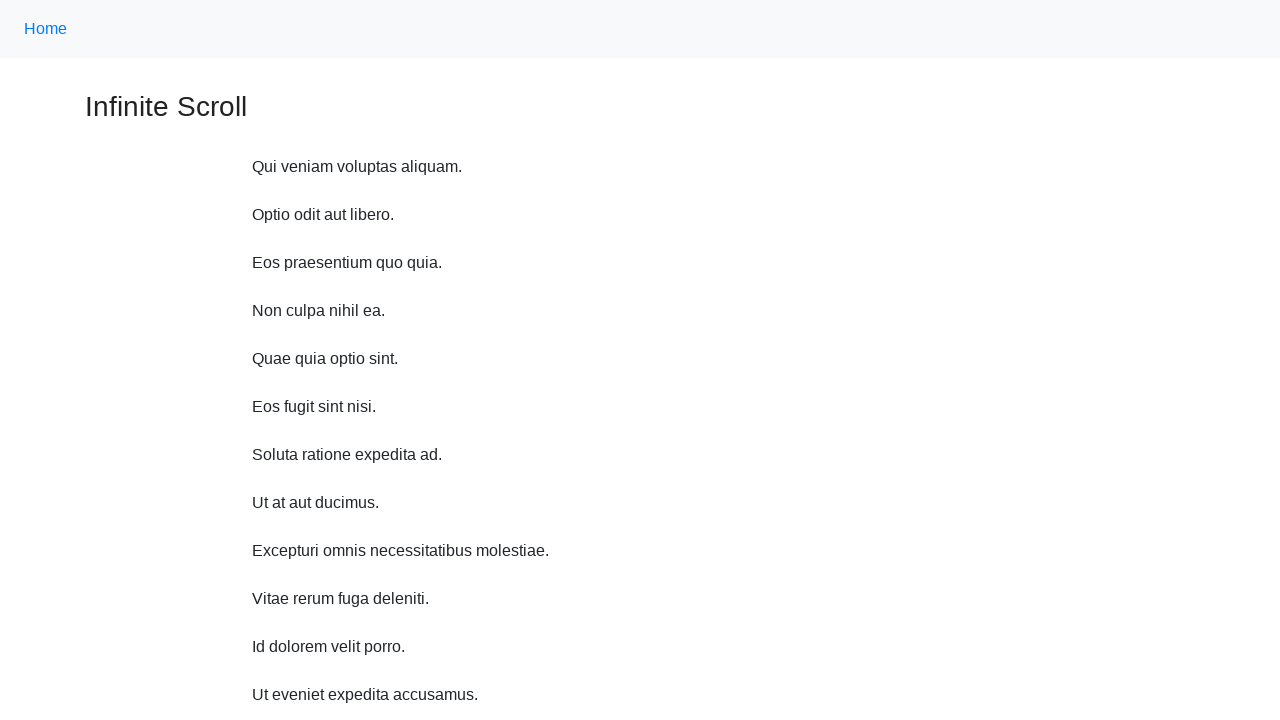

Scrolled up 750 pixels (iteration 2/10)
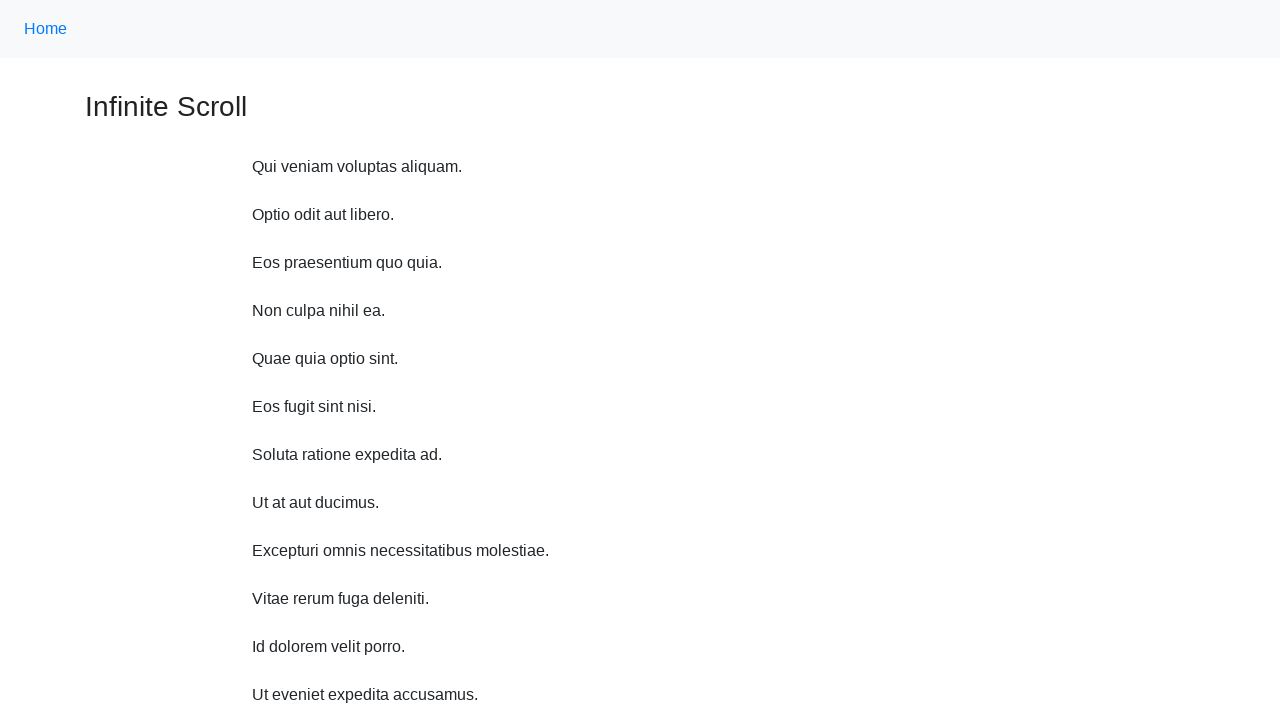

Waited 1 second before scrolling up
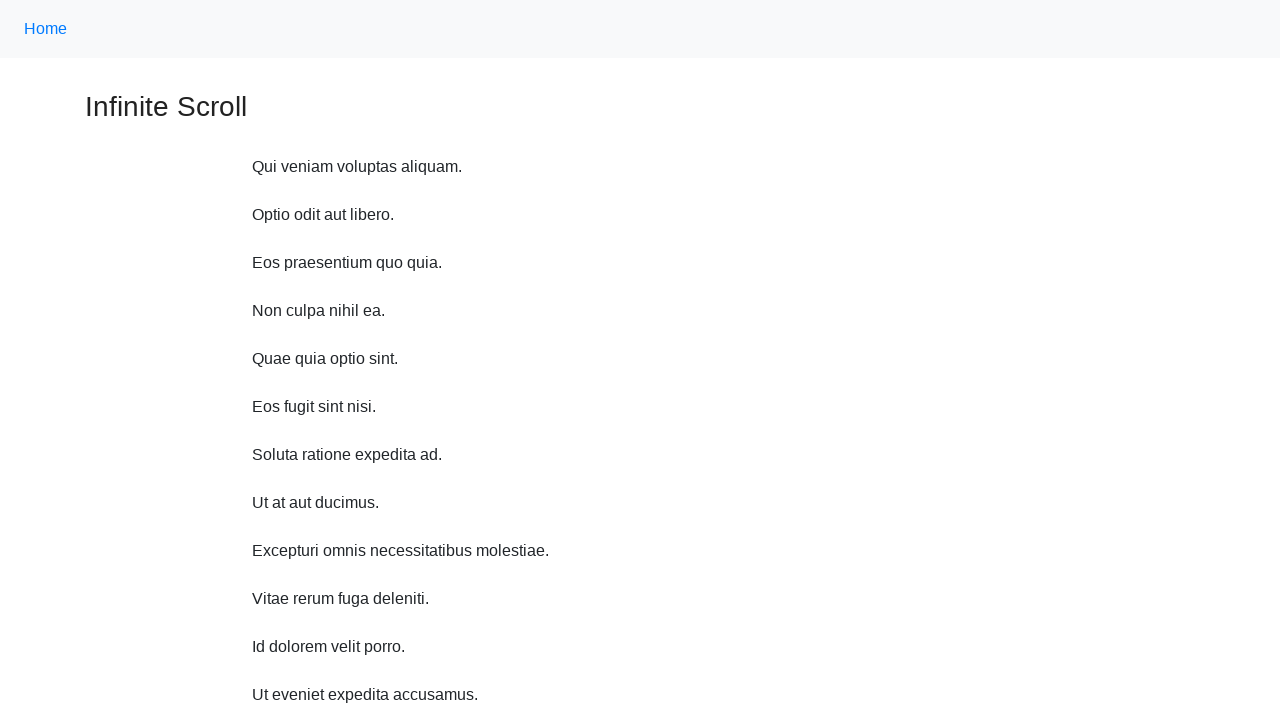

Scrolled up 750 pixels (iteration 3/10)
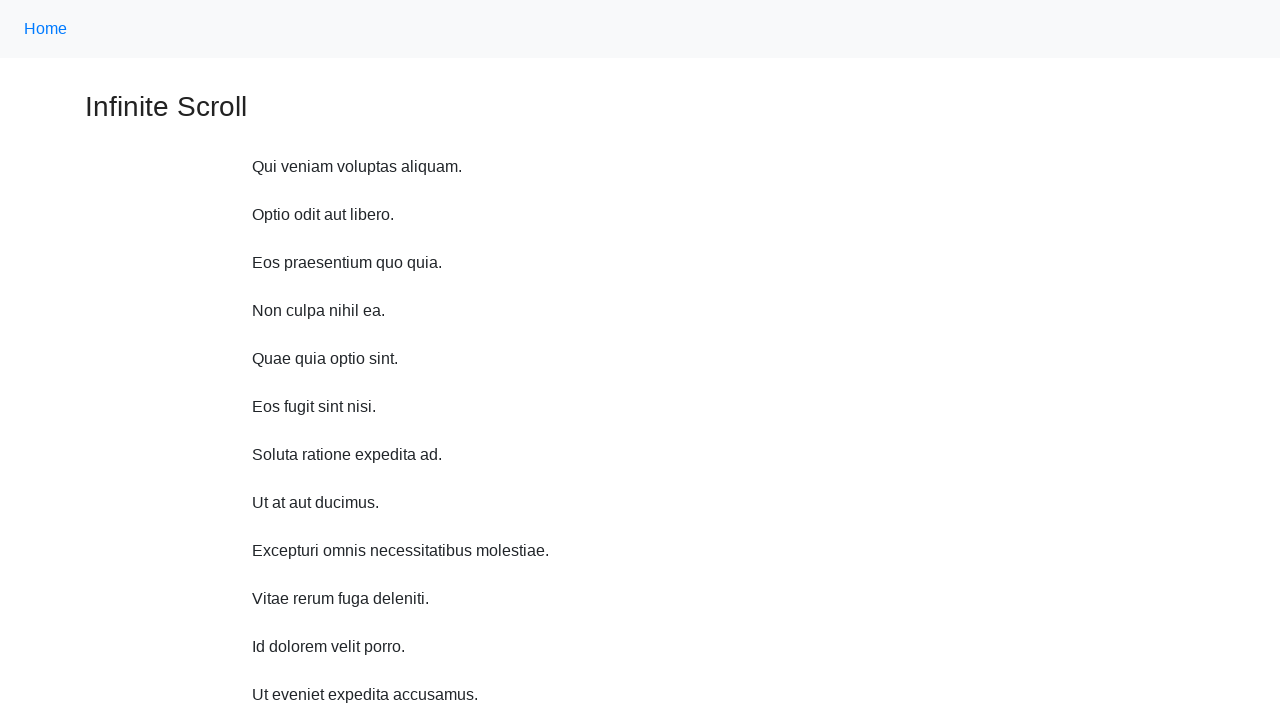

Waited 1 second before scrolling up
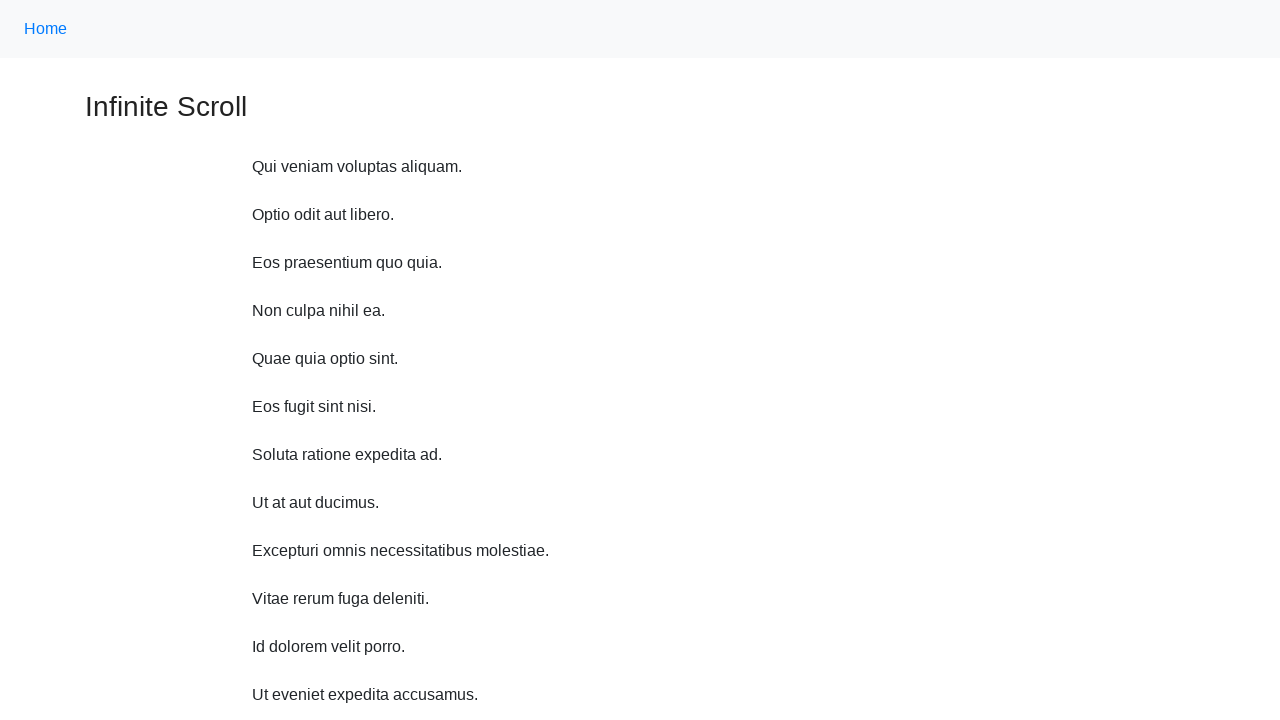

Scrolled up 750 pixels (iteration 4/10)
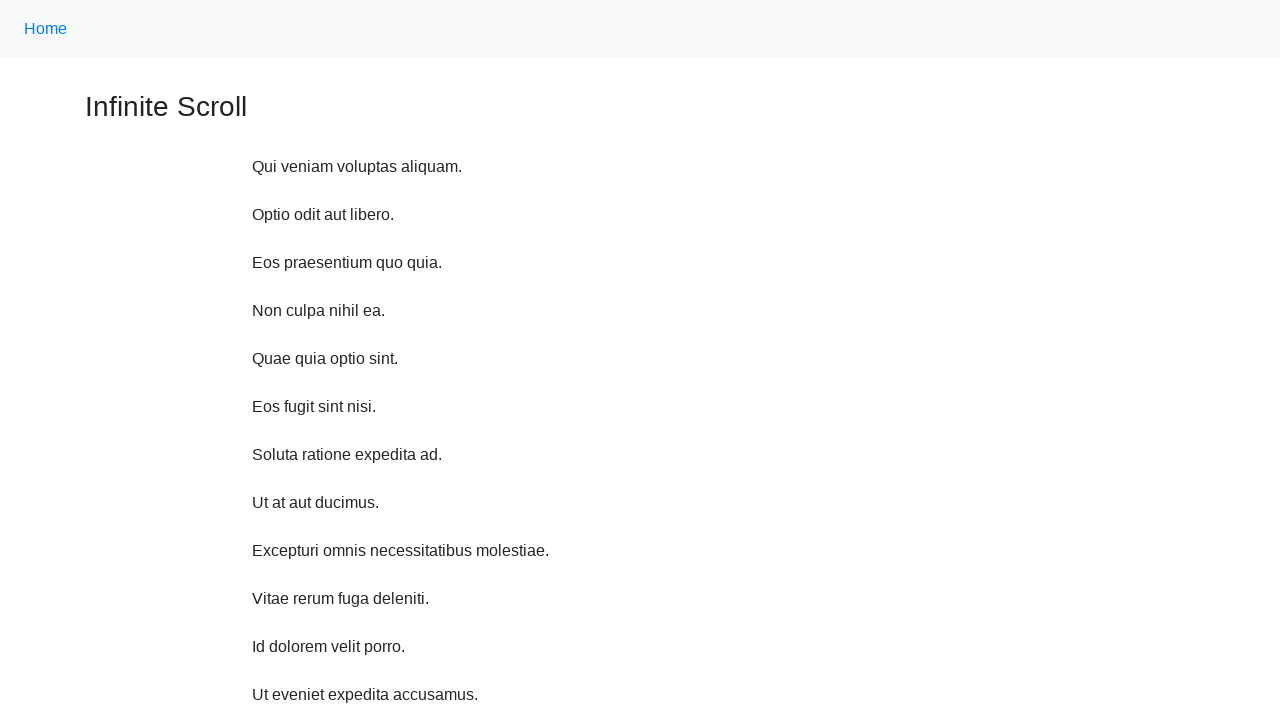

Waited 1 second before scrolling up
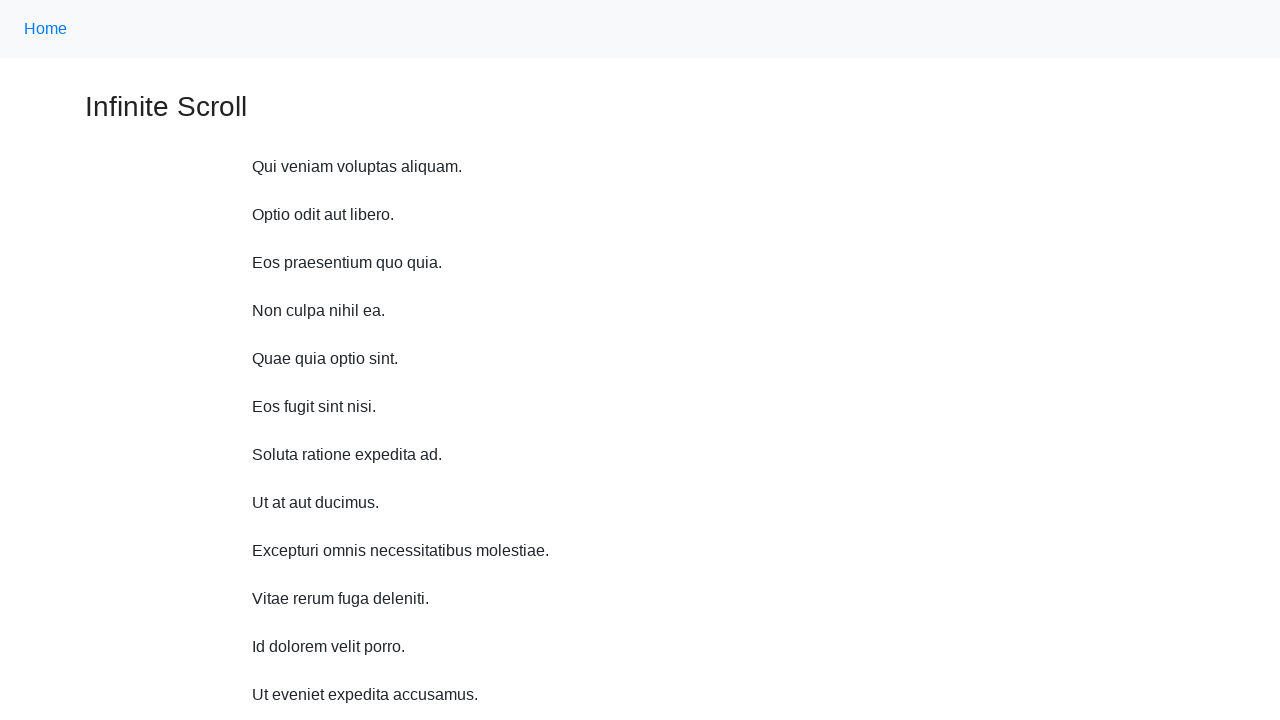

Scrolled up 750 pixels (iteration 5/10)
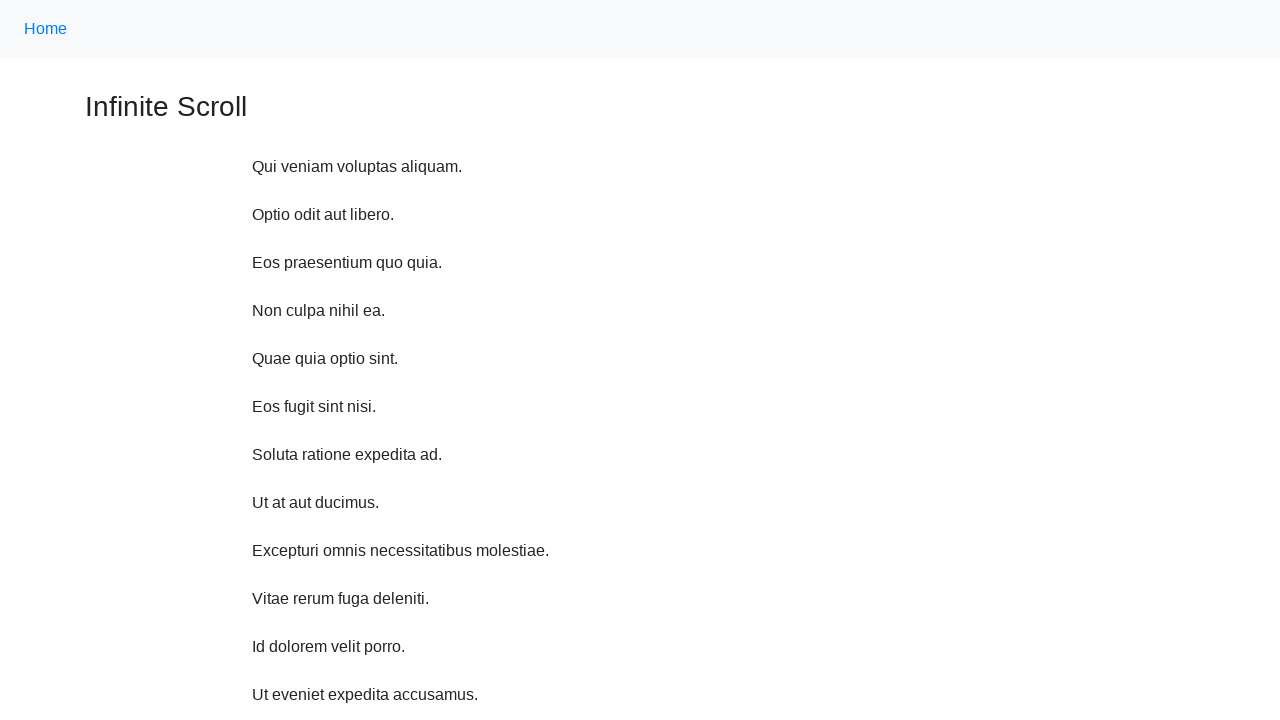

Waited 1 second before scrolling up
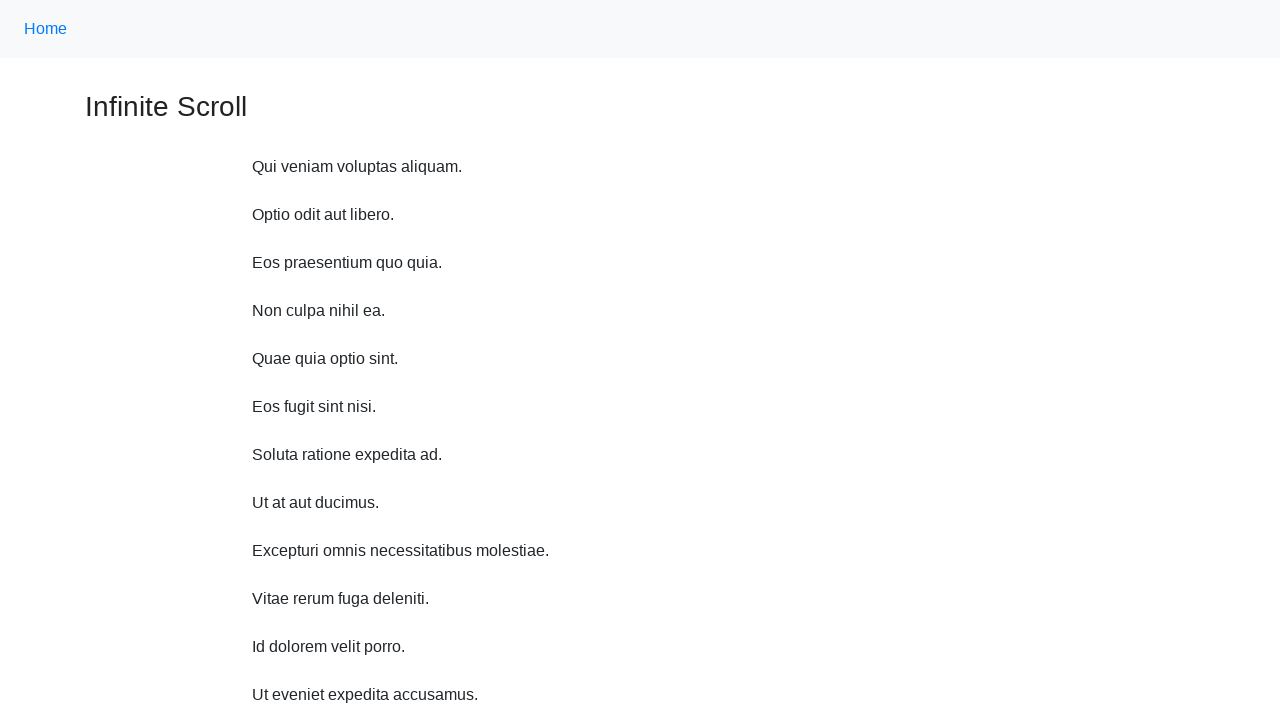

Scrolled up 750 pixels (iteration 6/10)
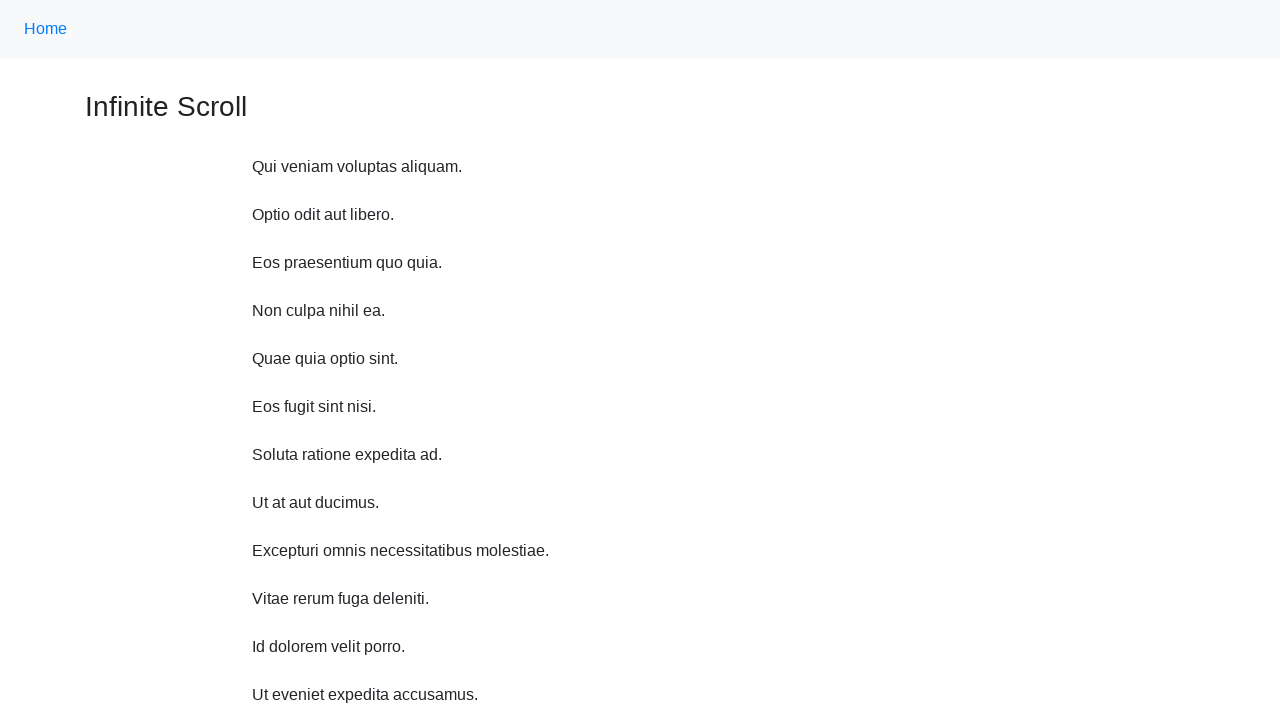

Waited 1 second before scrolling up
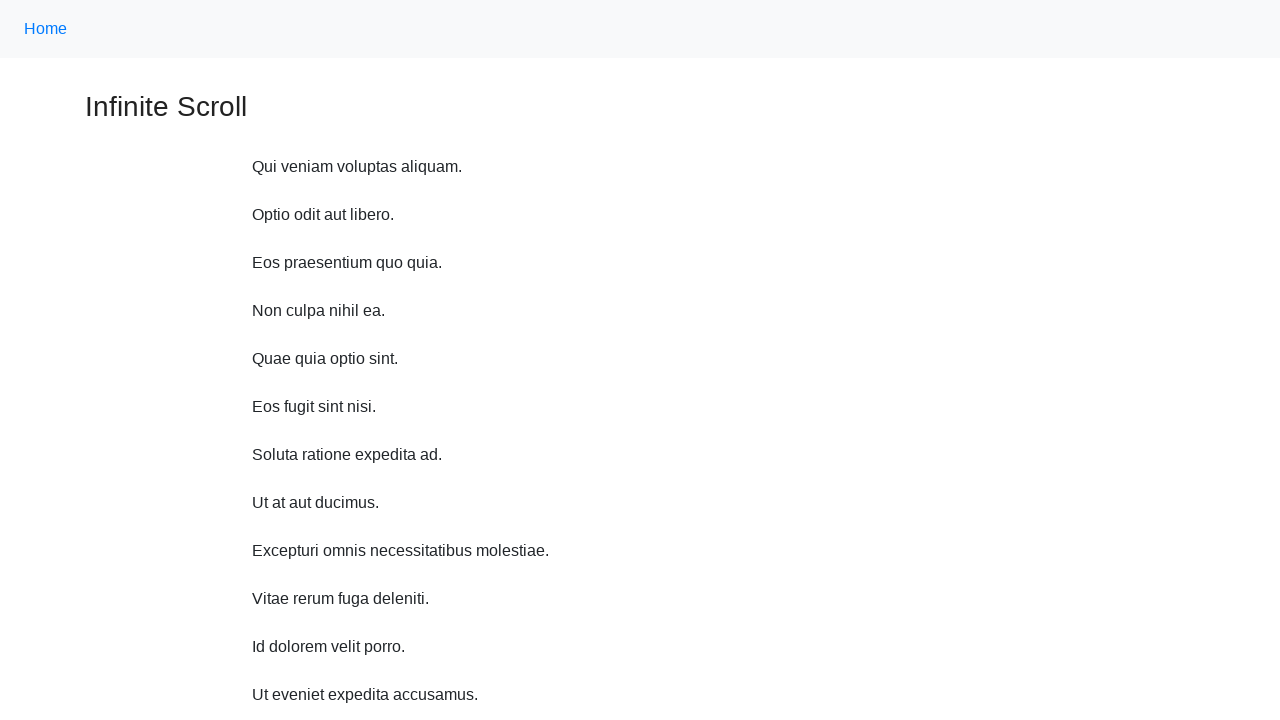

Scrolled up 750 pixels (iteration 7/10)
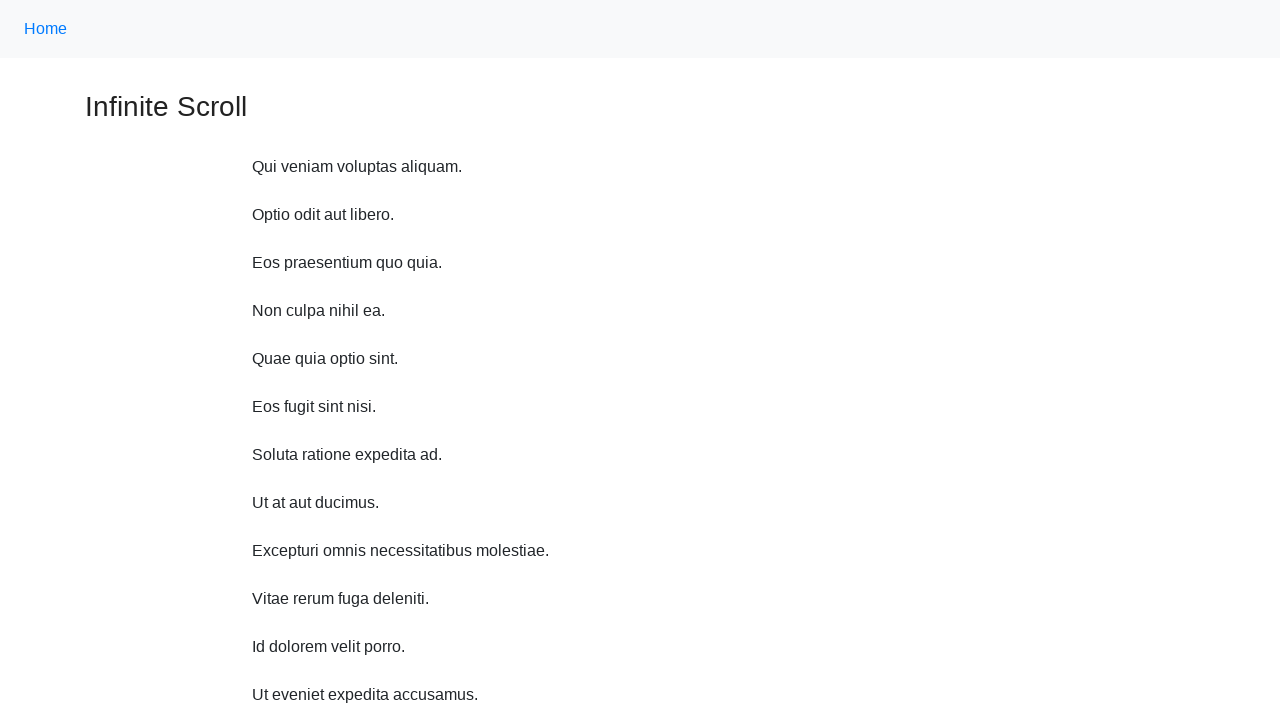

Waited 1 second before scrolling up
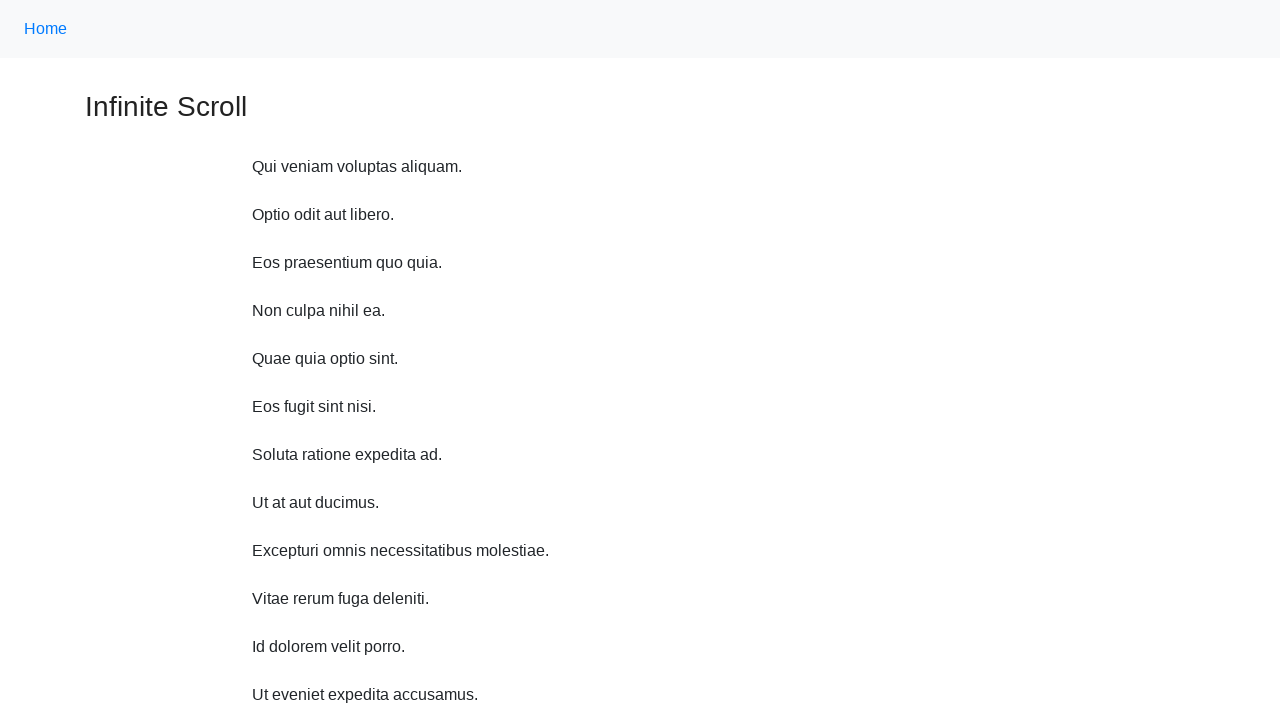

Scrolled up 750 pixels (iteration 8/10)
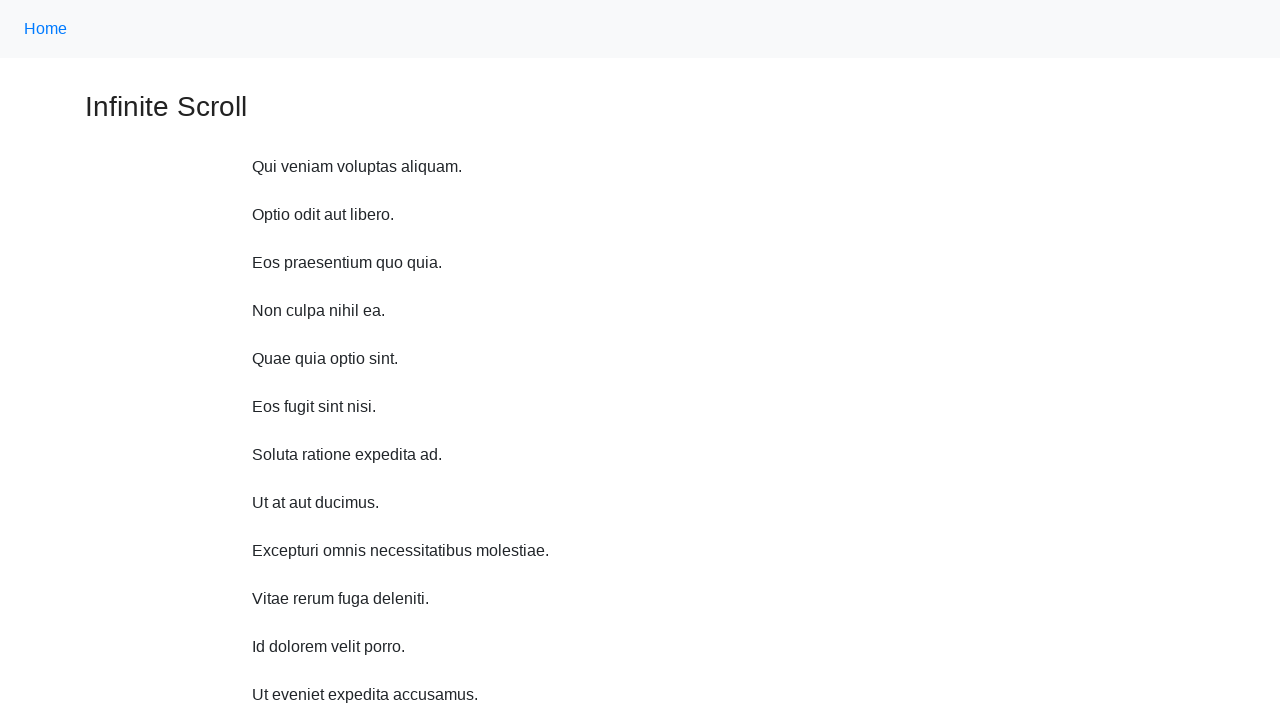

Waited 1 second before scrolling up
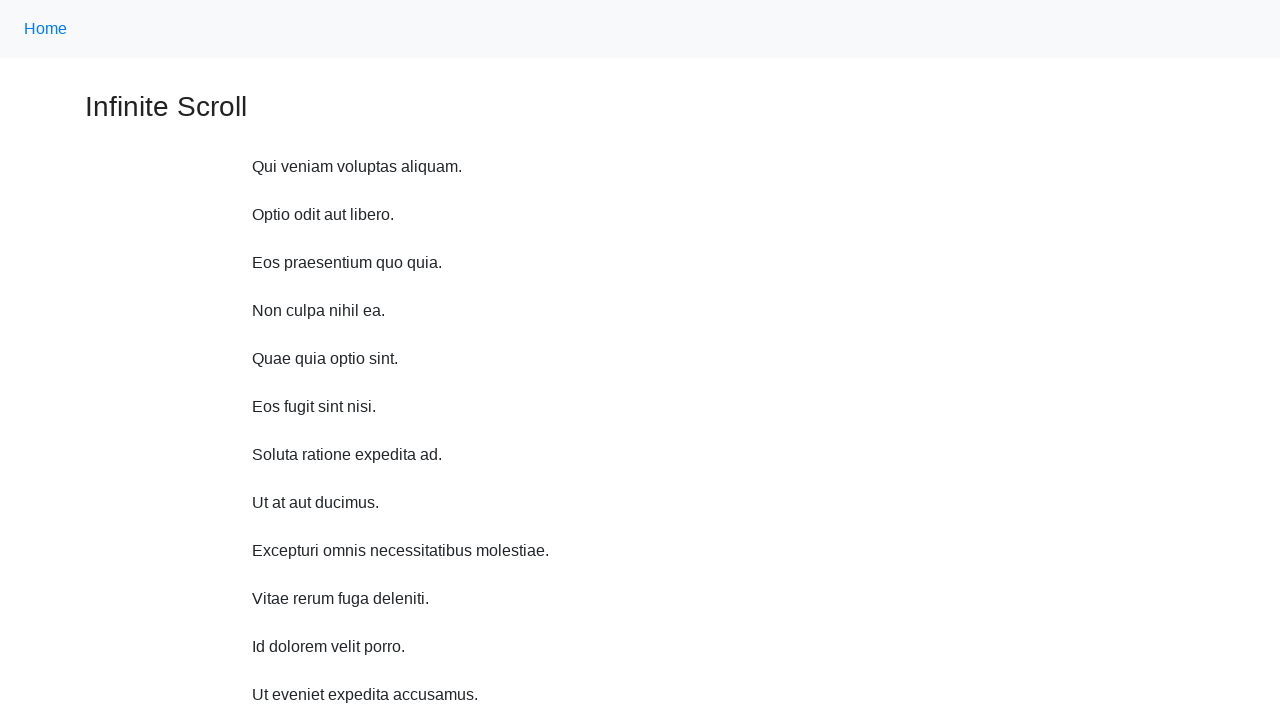

Scrolled up 750 pixels (iteration 9/10)
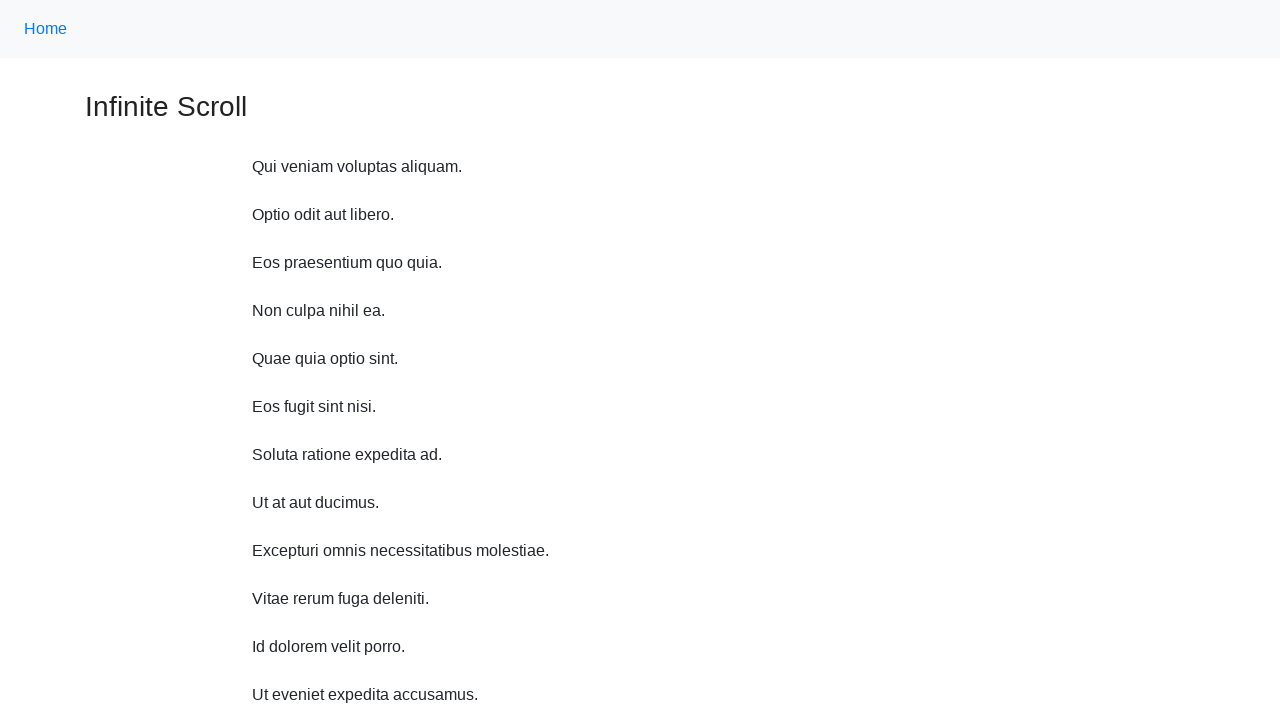

Waited 1 second before scrolling up
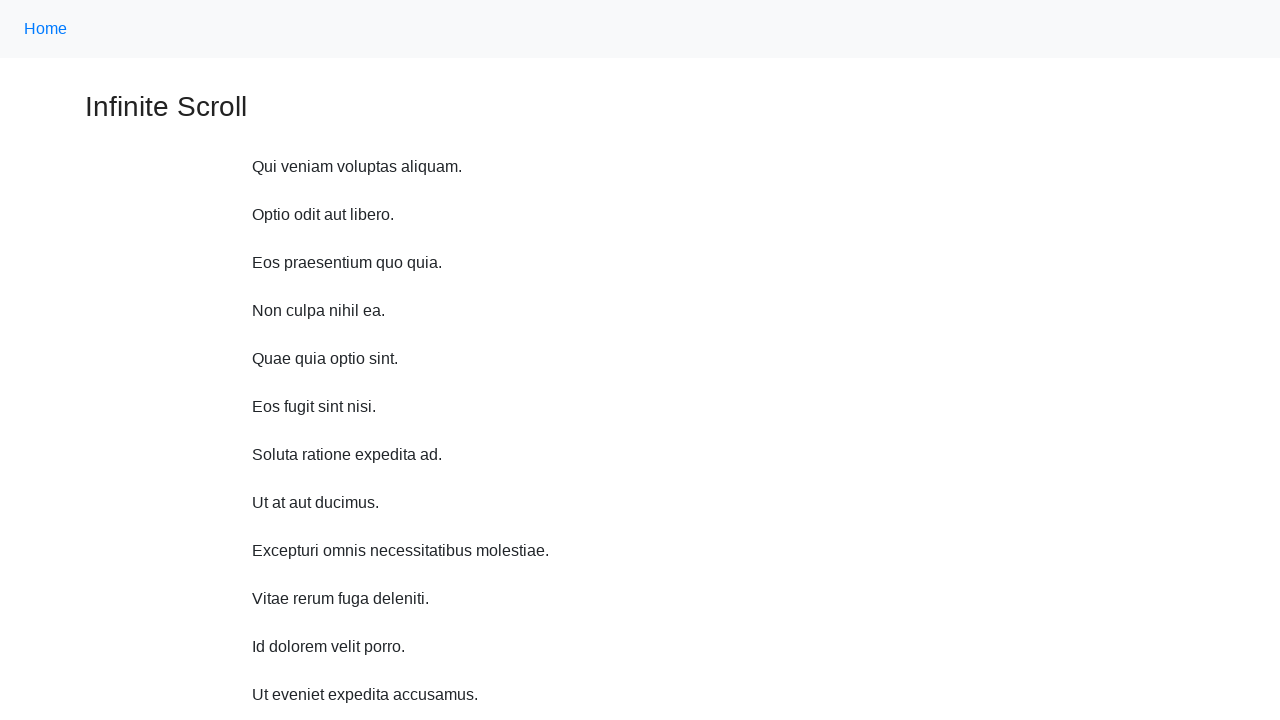

Scrolled up 750 pixels (iteration 10/10)
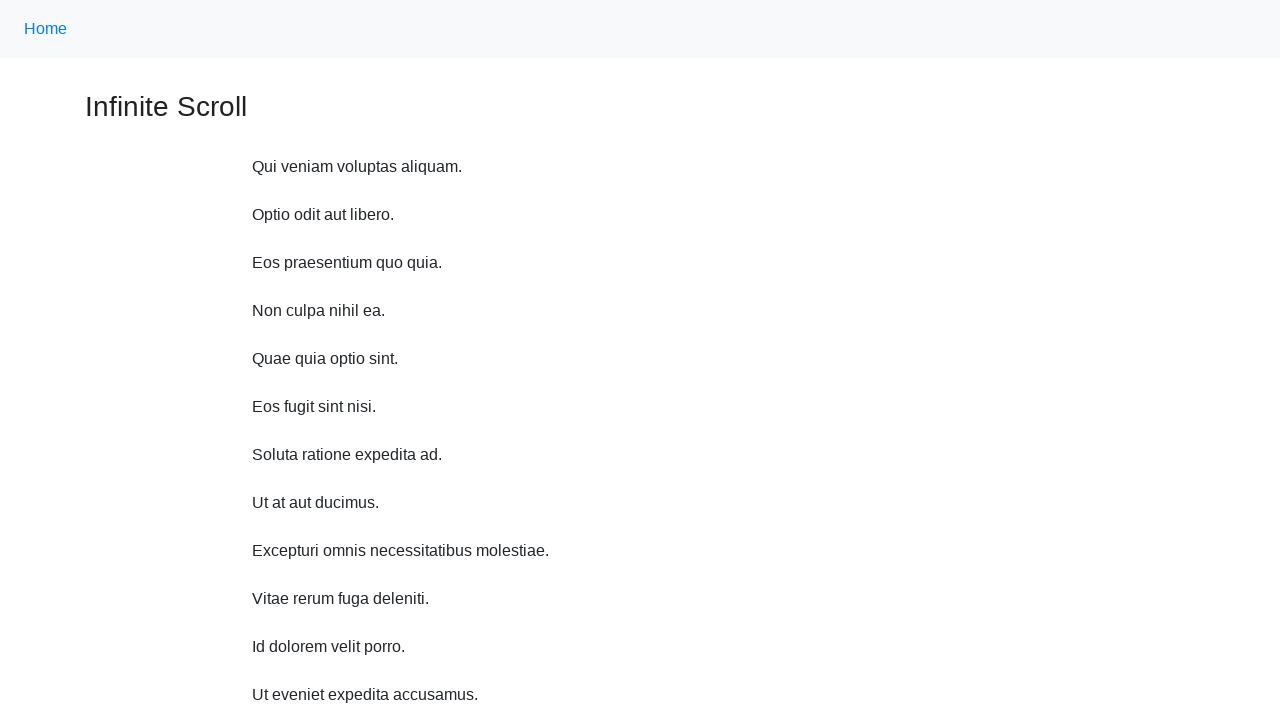

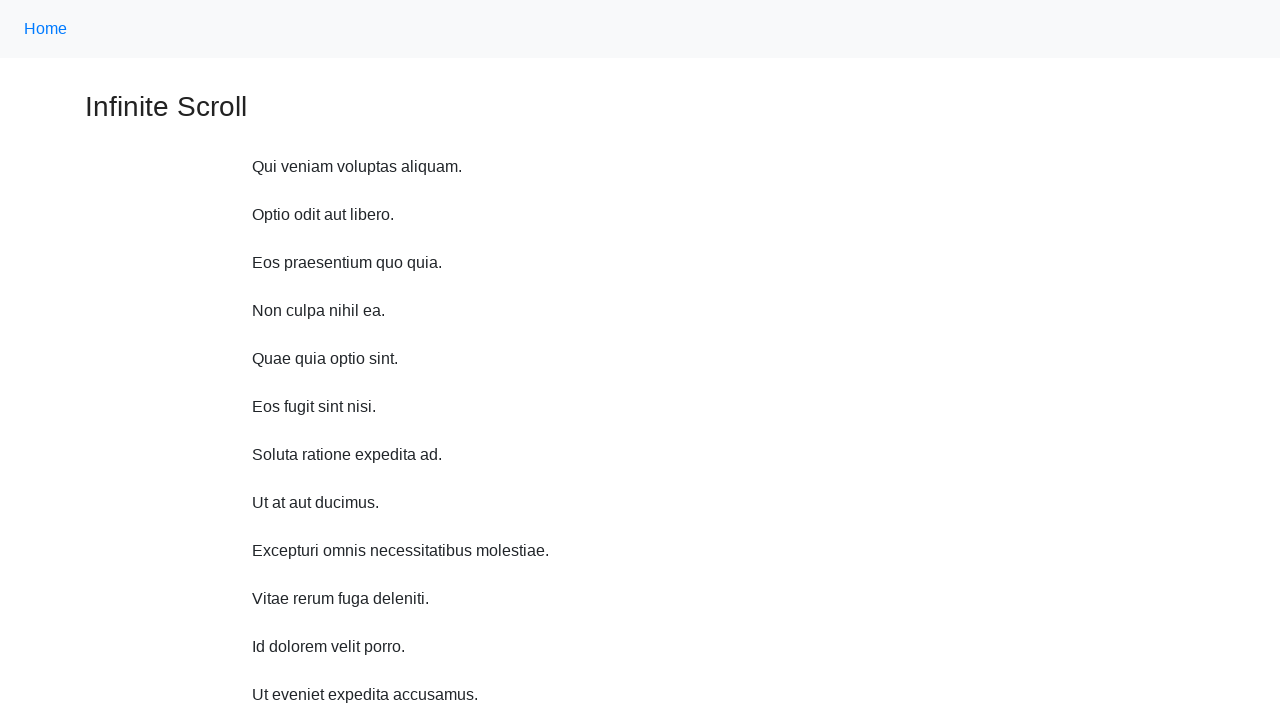